Tests the Delta Airlines date picker functionality by opening the calendar, navigating to January, and selecting the 20th day

Starting URL: https://www.delta.com/

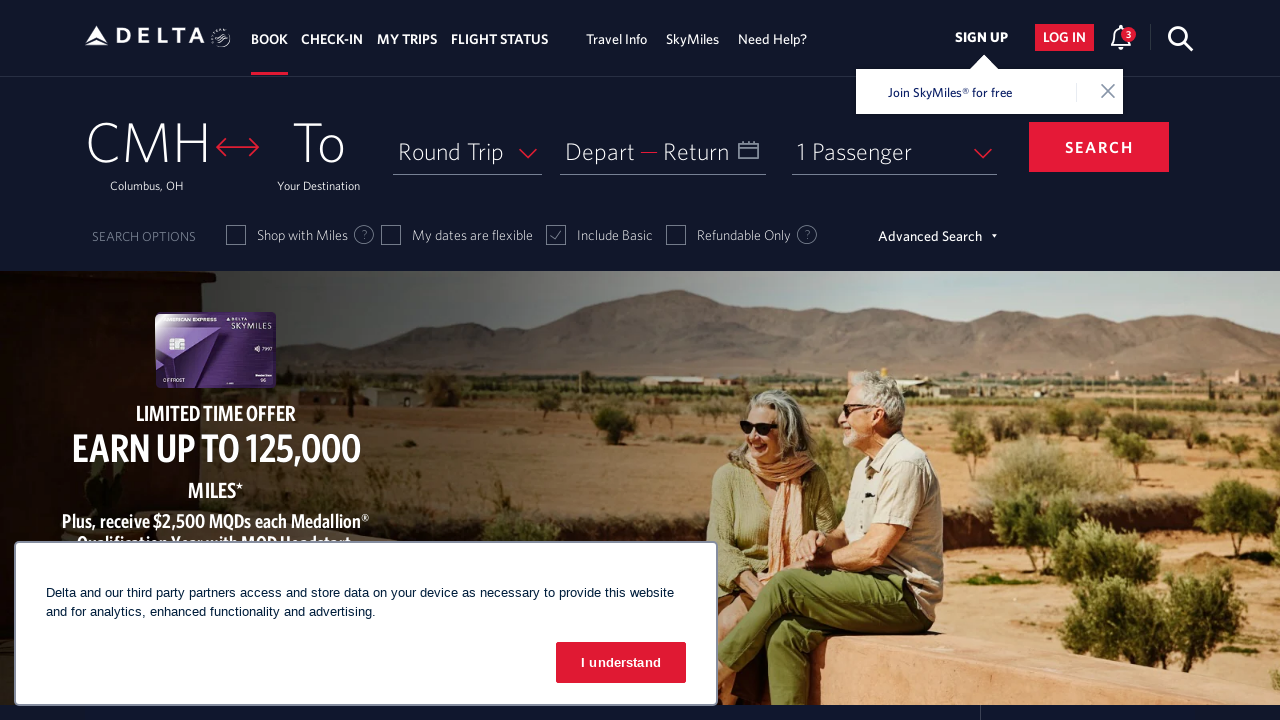

Clicked on the Depart button to open date picker at (600, 151) on xpath=//span[text()='Depart']
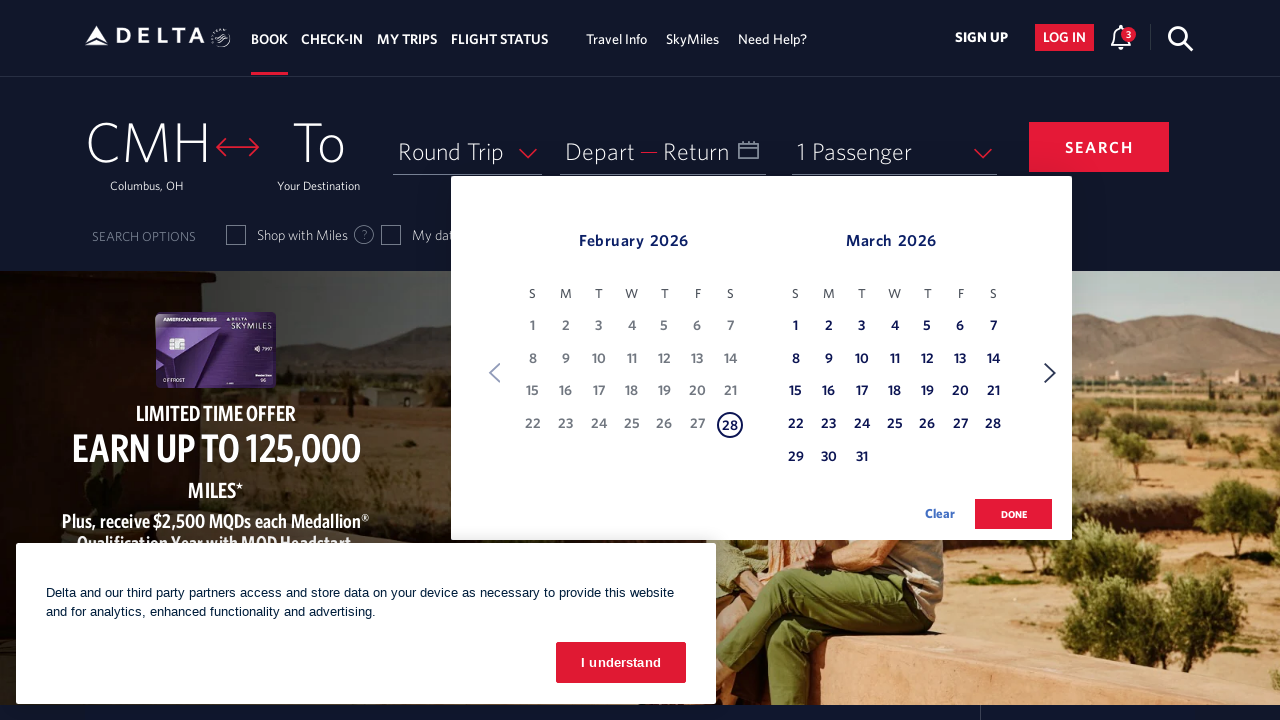

Calendar appeared and loaded
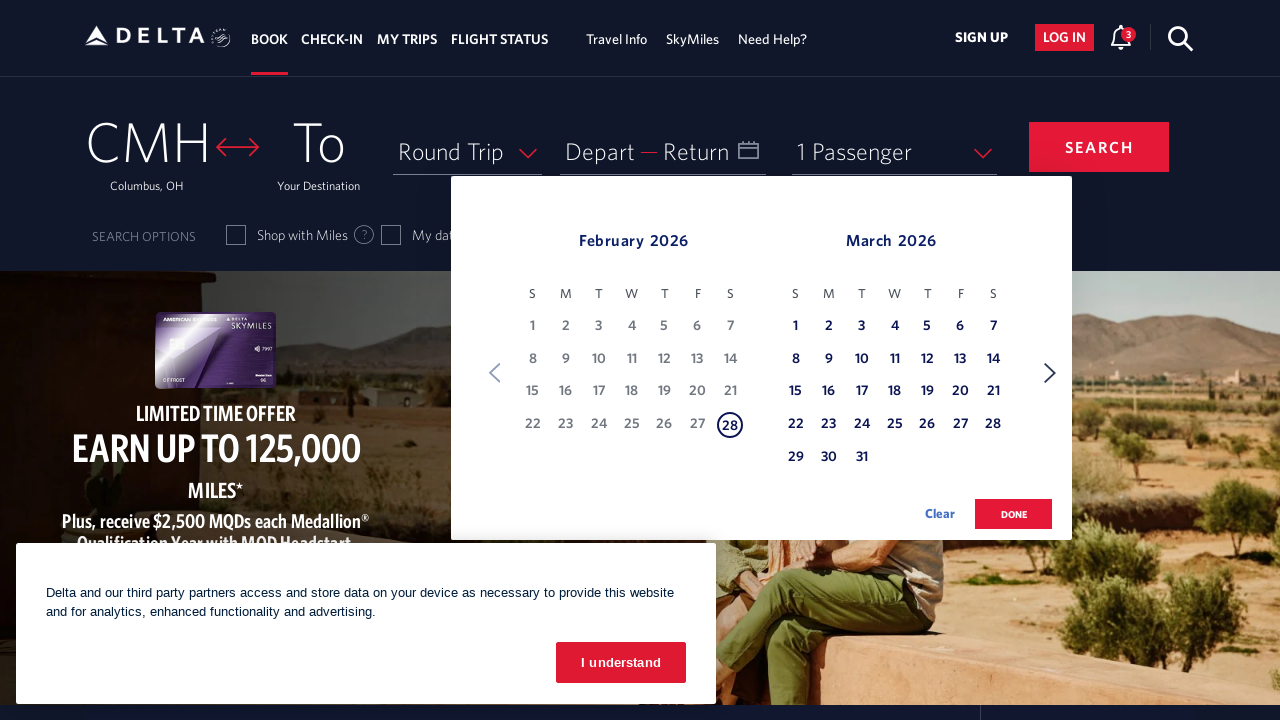

Checked current month: February
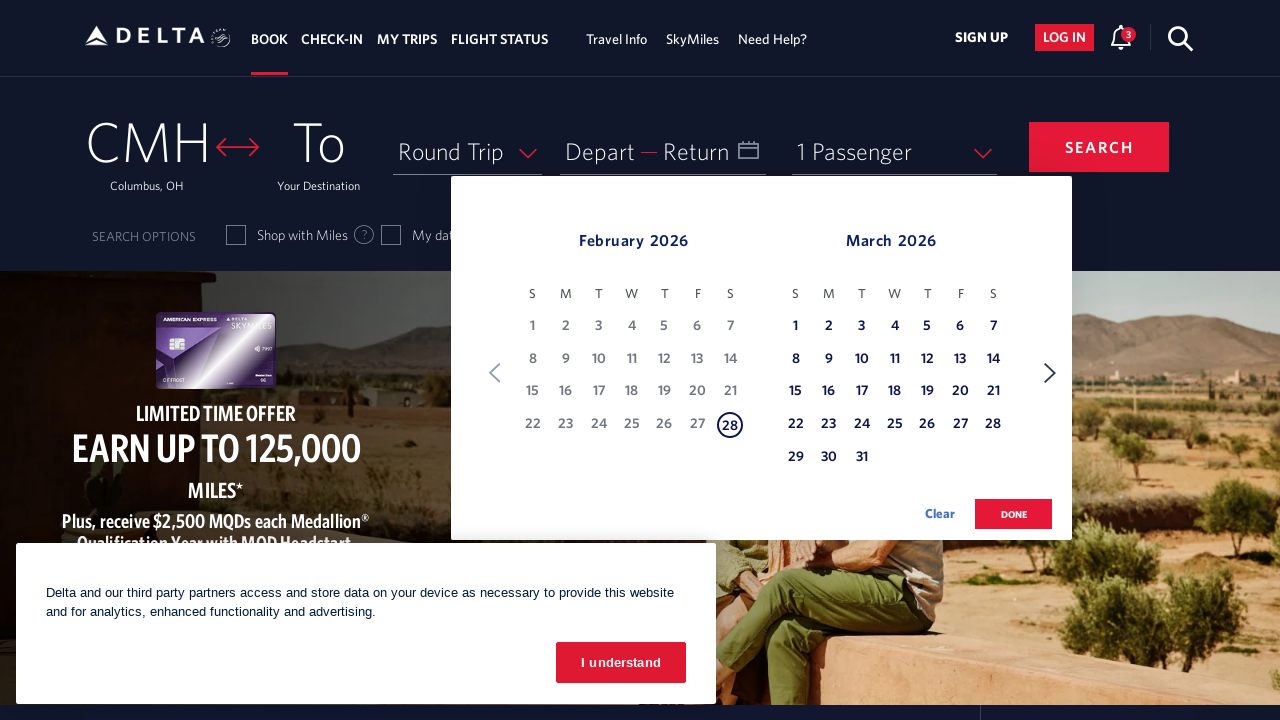

Clicked Next button to navigate to next month at (1050, 373) on xpath=//span[text()='Next']
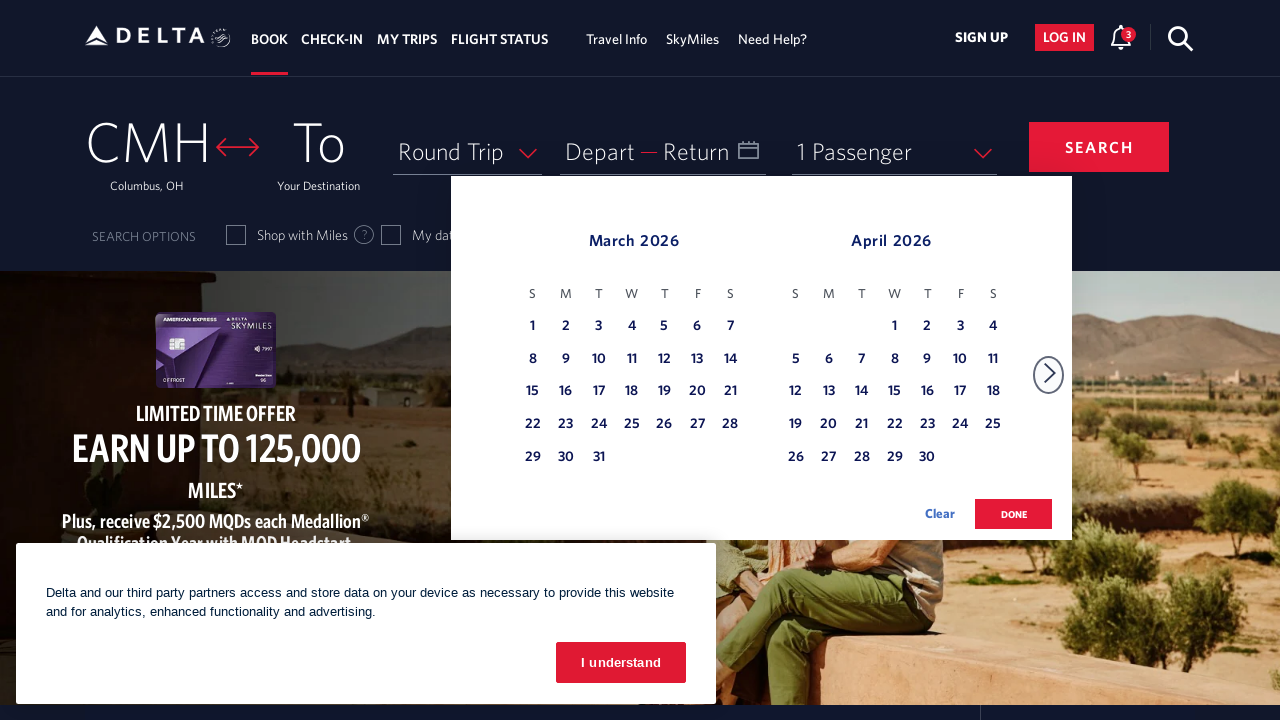

Waited for calendar to update
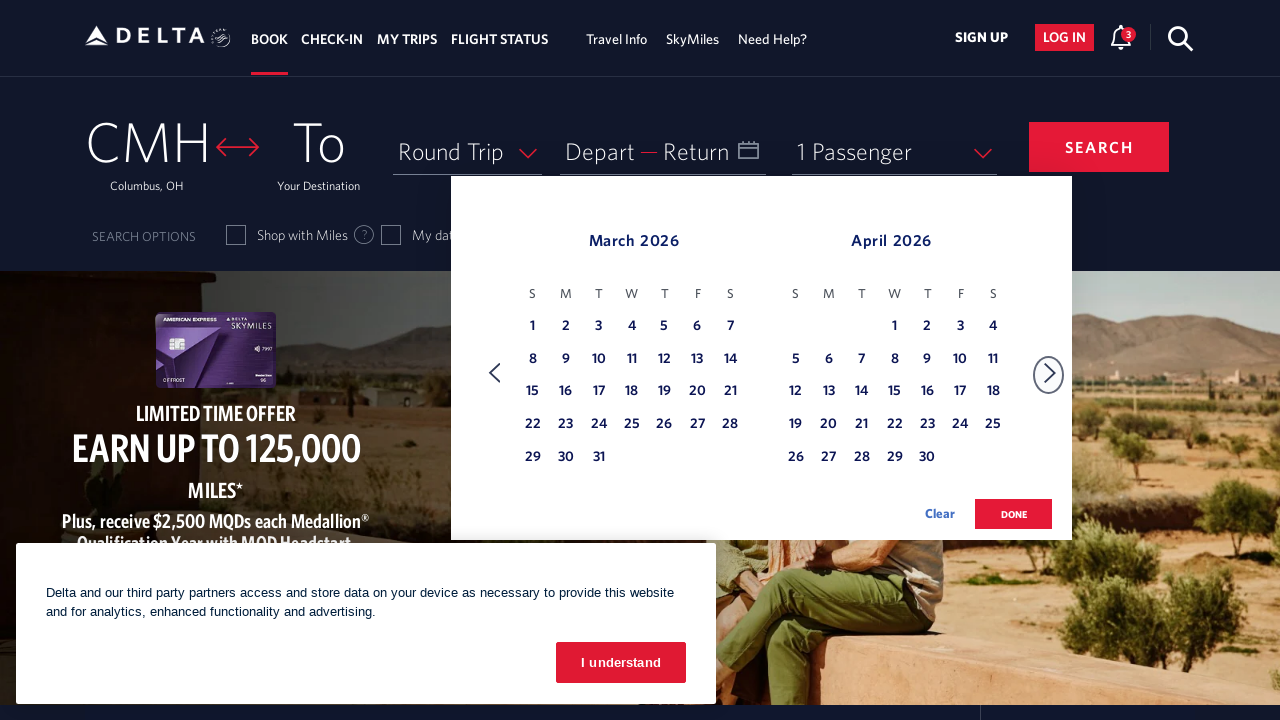

Checked current month: March
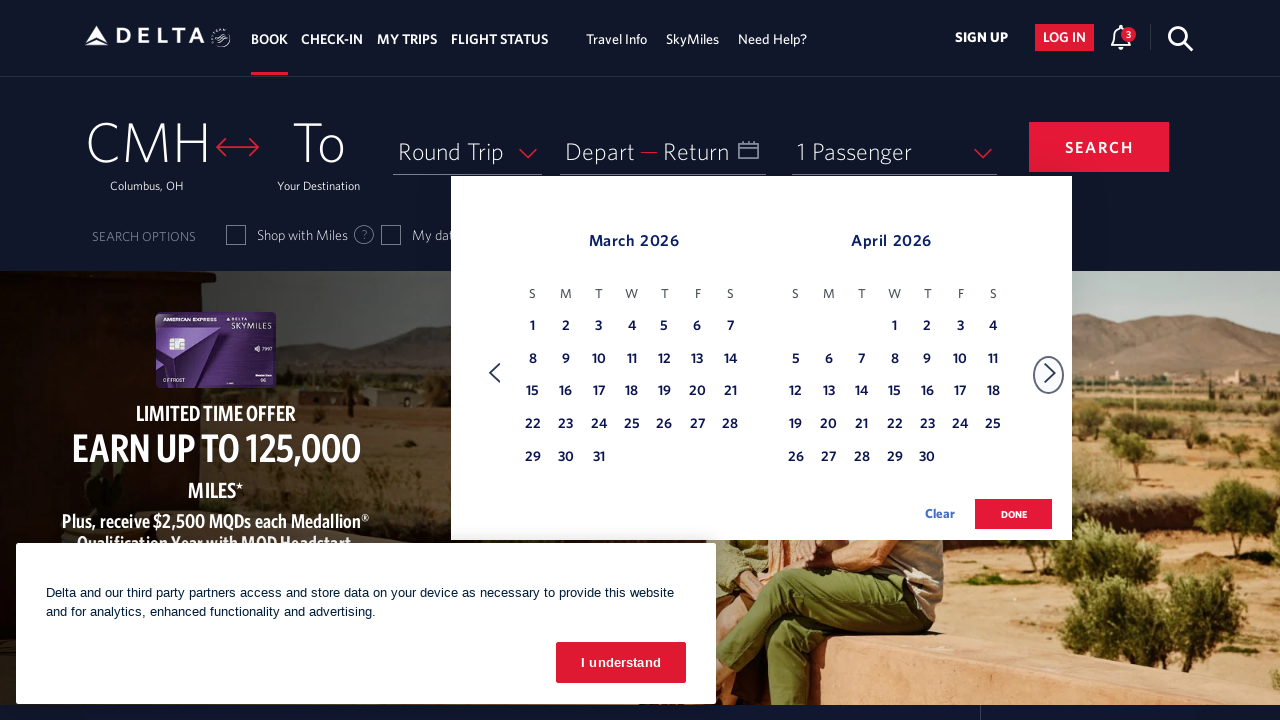

Clicked Next button to navigate to next month at (1050, 373) on xpath=//span[text()='Next']
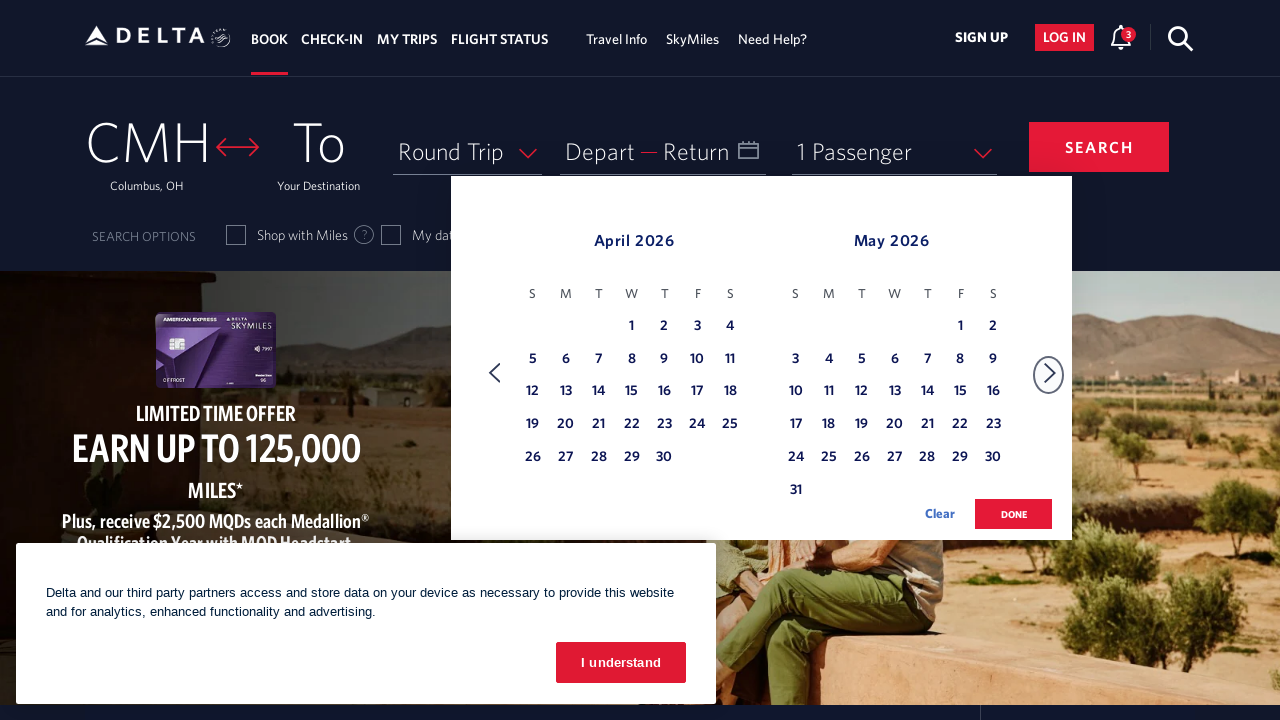

Waited for calendar to update
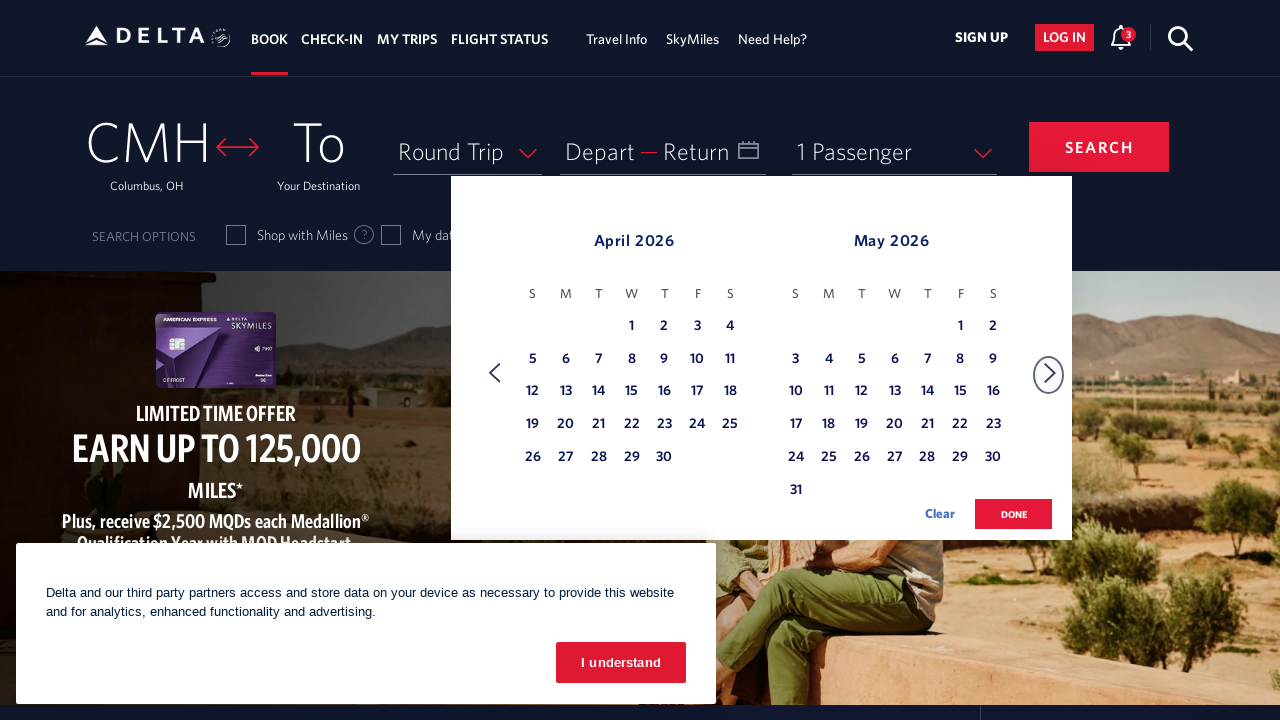

Checked current month: April
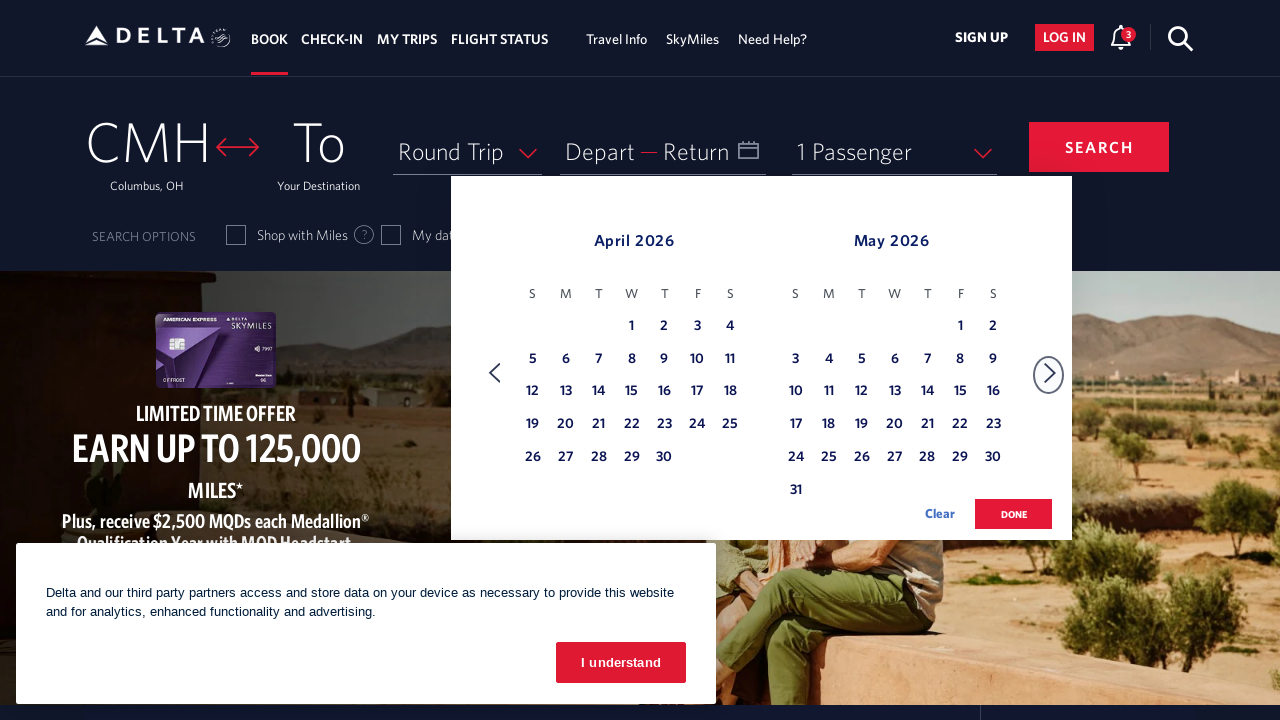

Clicked Next button to navigate to next month at (1050, 373) on xpath=//span[text()='Next']
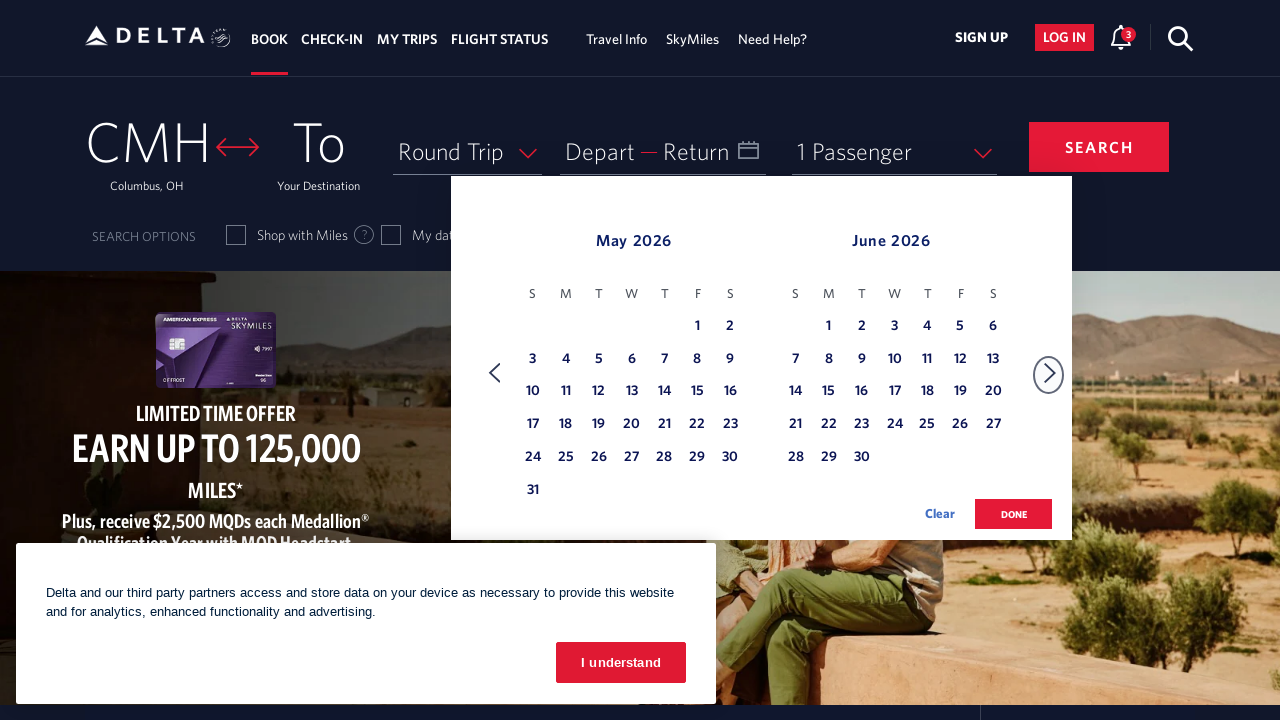

Waited for calendar to update
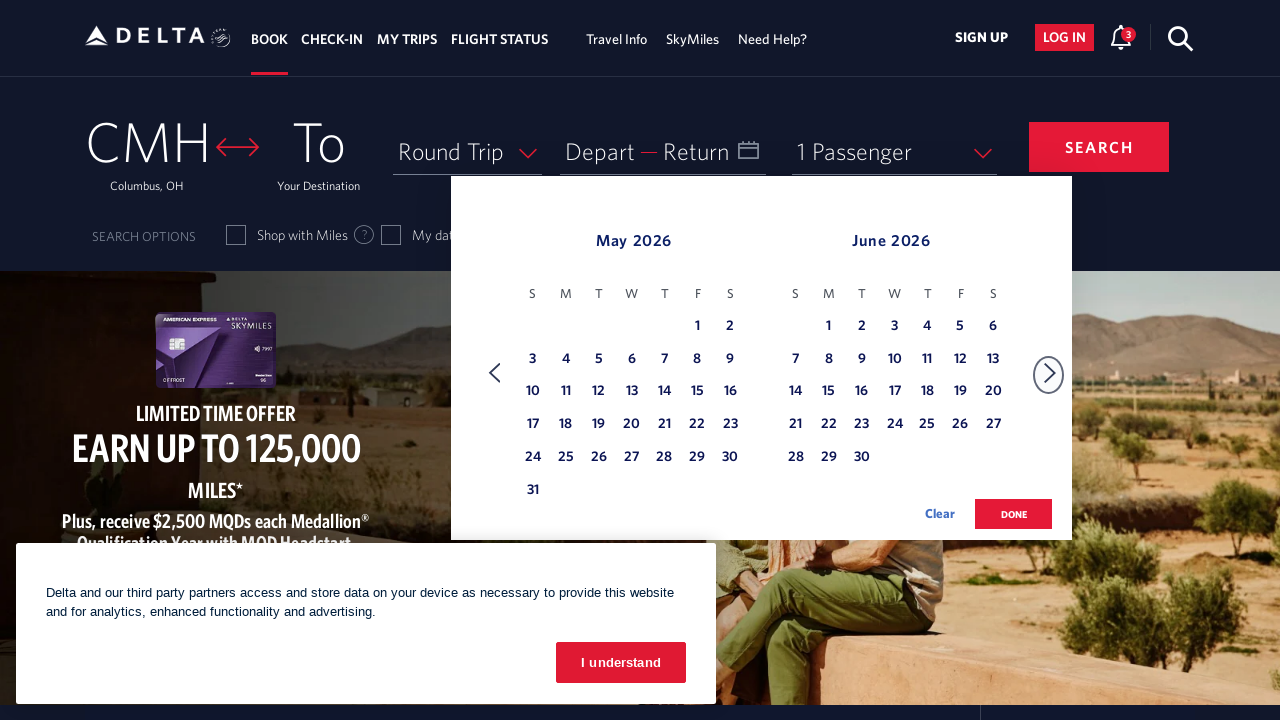

Checked current month: May
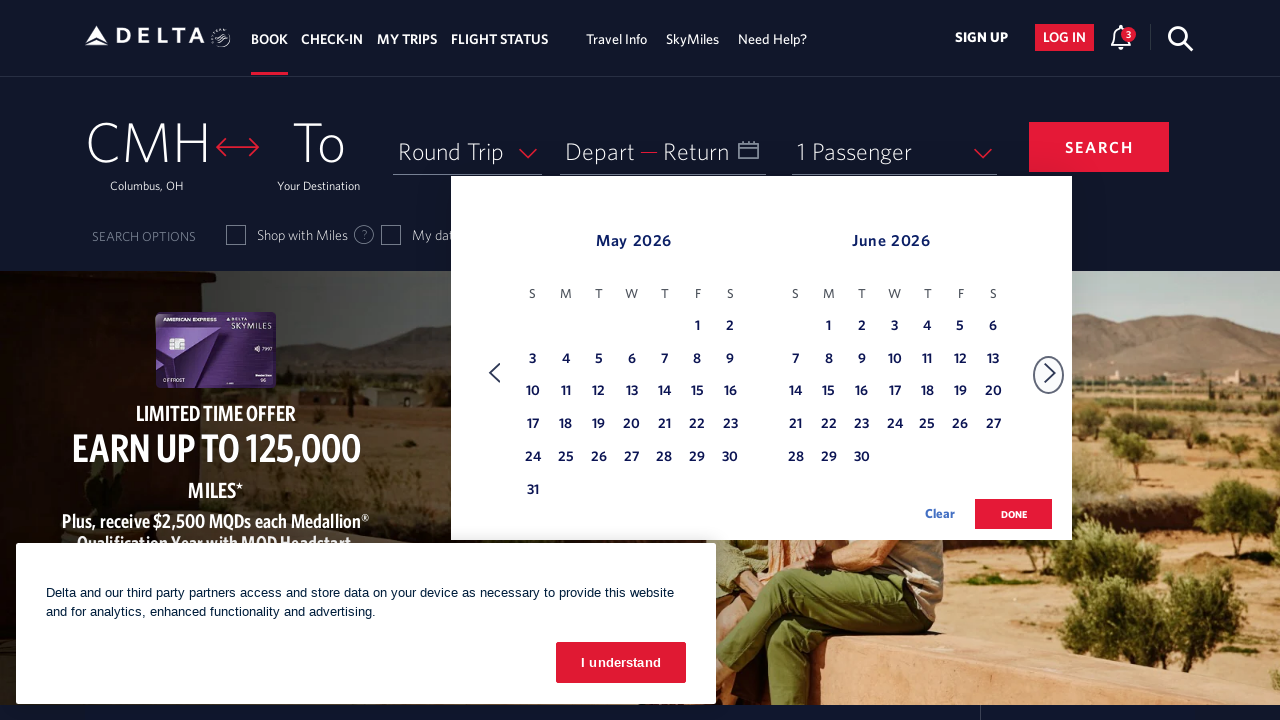

Clicked Next button to navigate to next month at (1050, 373) on xpath=//span[text()='Next']
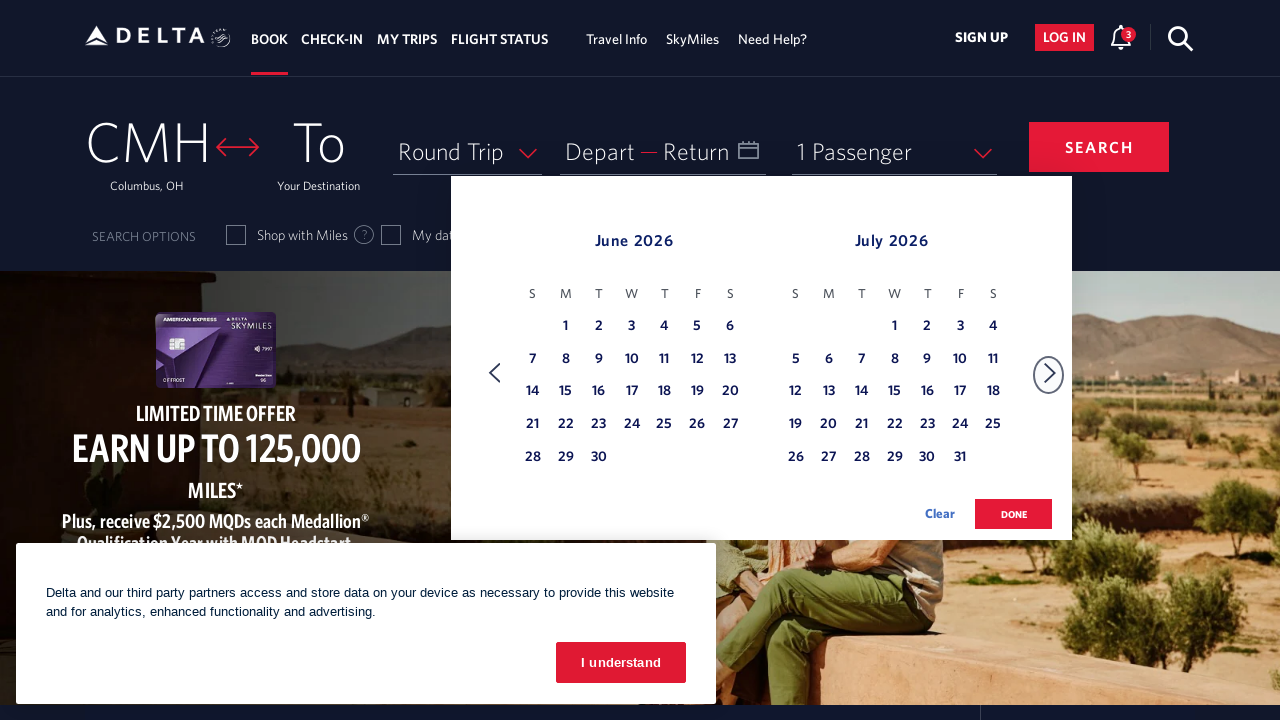

Waited for calendar to update
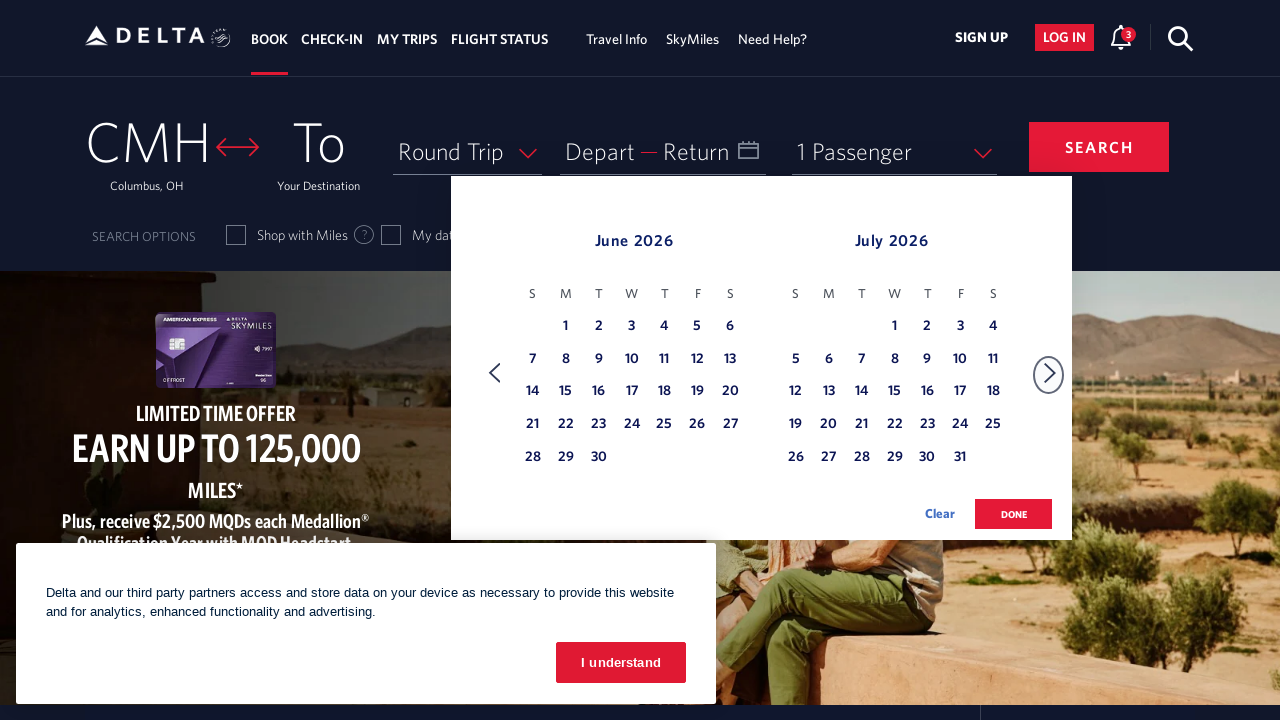

Checked current month: June
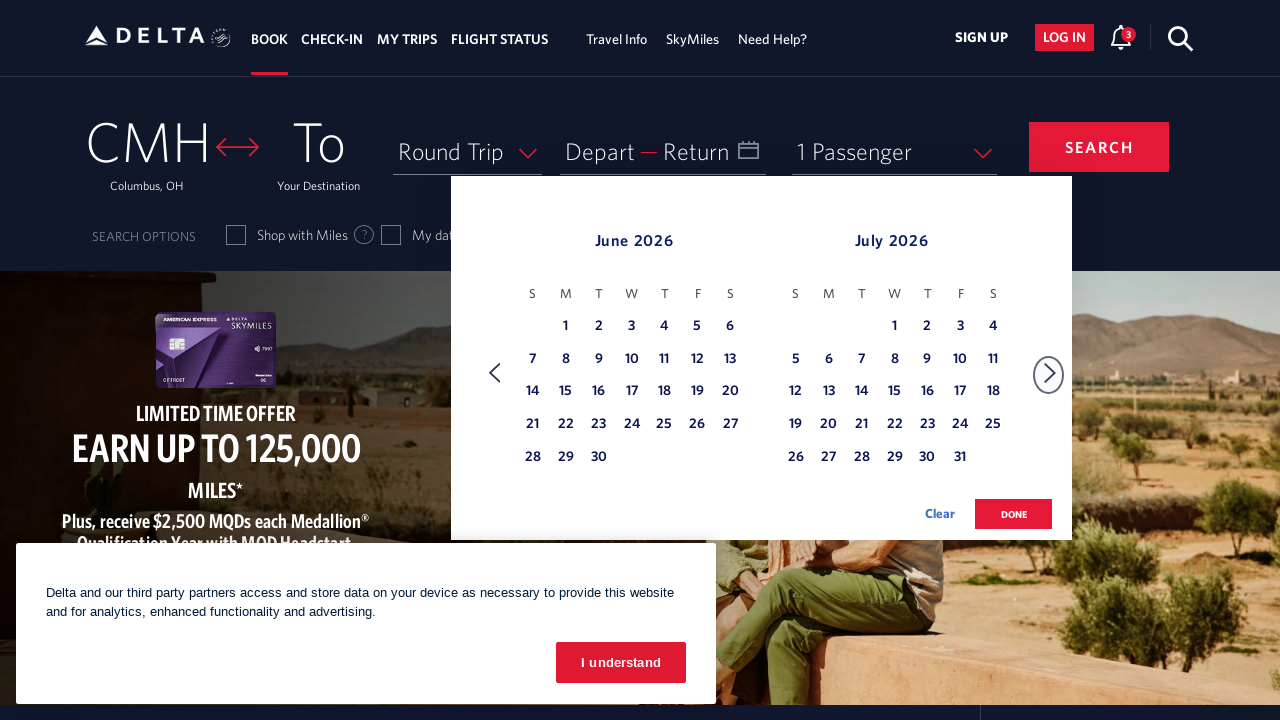

Clicked Next button to navigate to next month at (1050, 373) on xpath=//span[text()='Next']
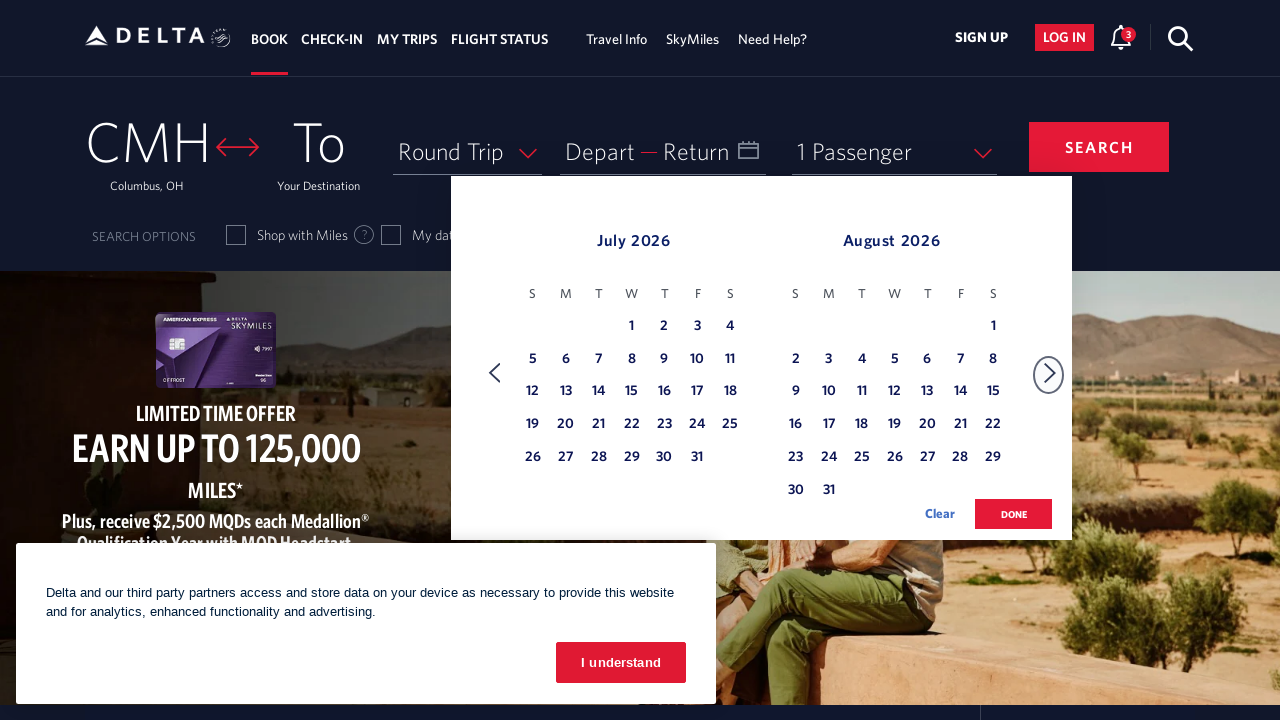

Waited for calendar to update
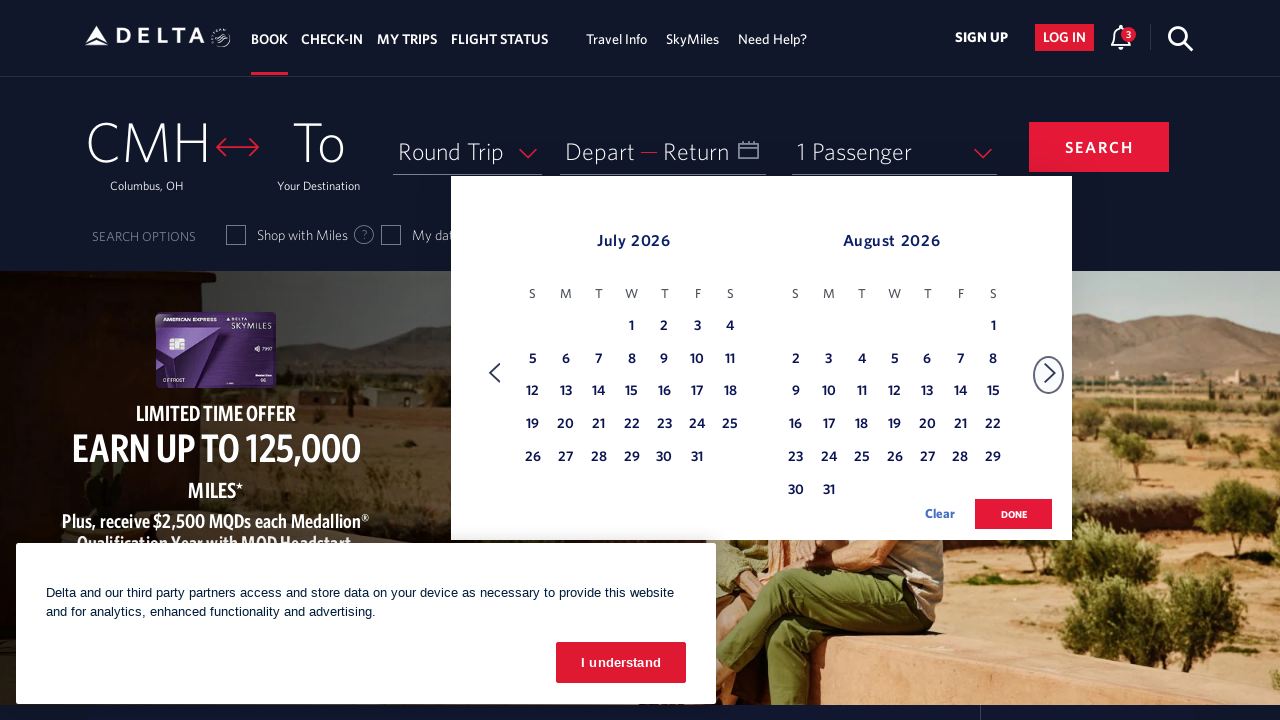

Checked current month: July
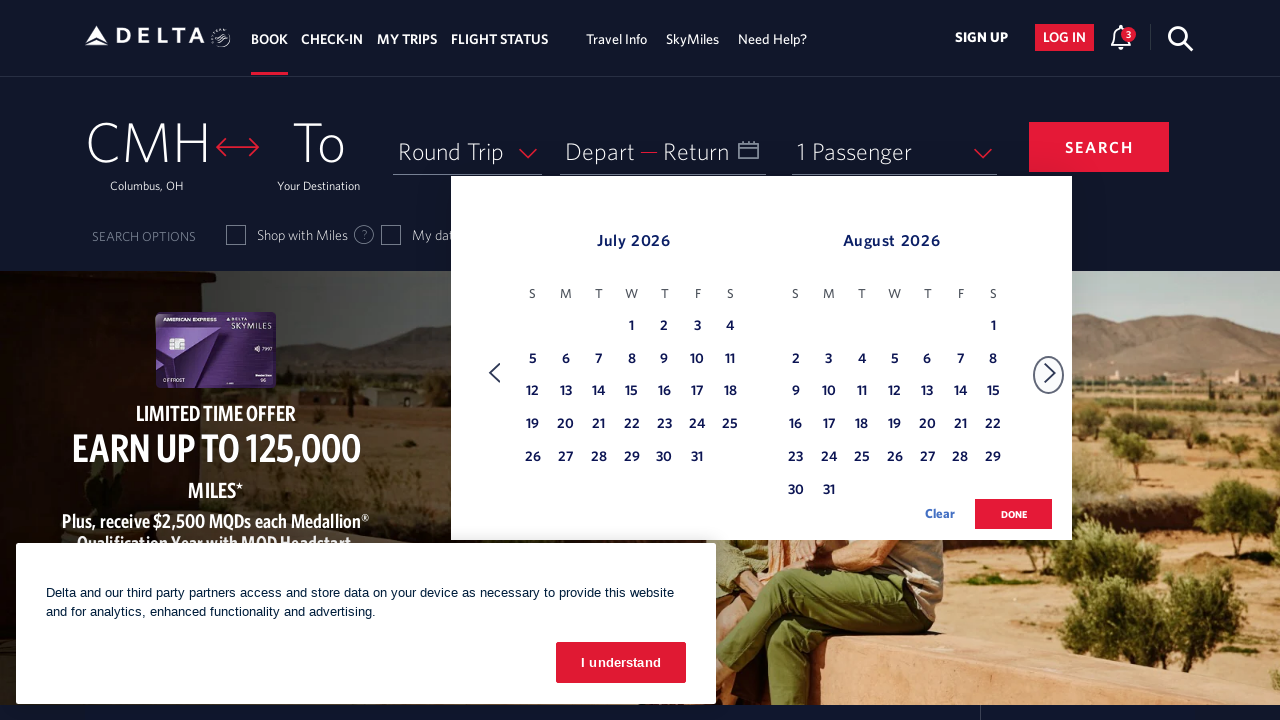

Clicked Next button to navigate to next month at (1050, 373) on xpath=//span[text()='Next']
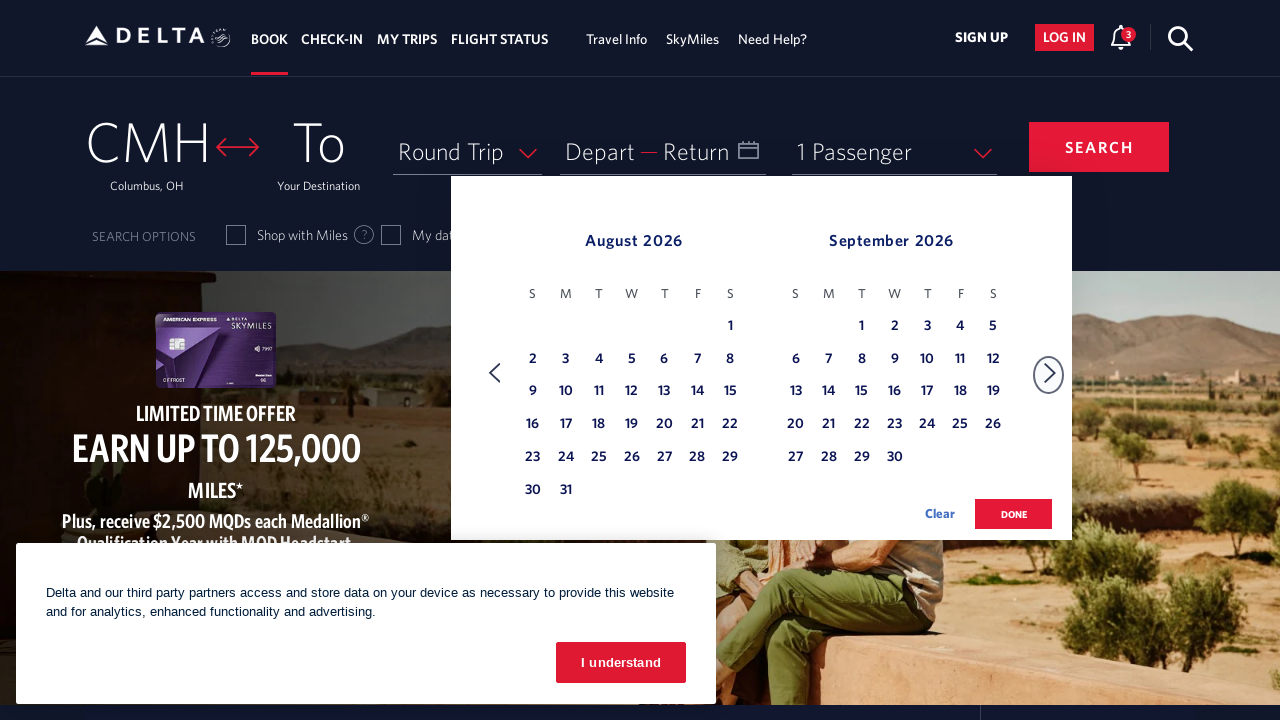

Waited for calendar to update
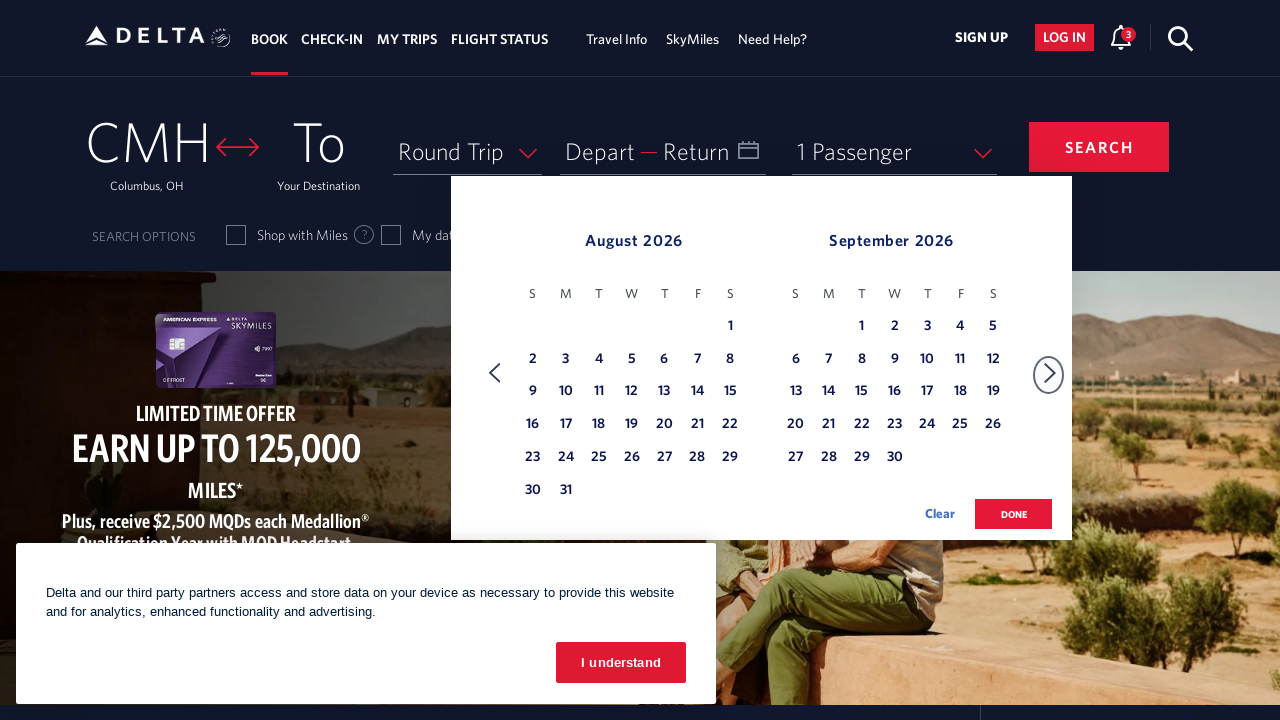

Checked current month: August
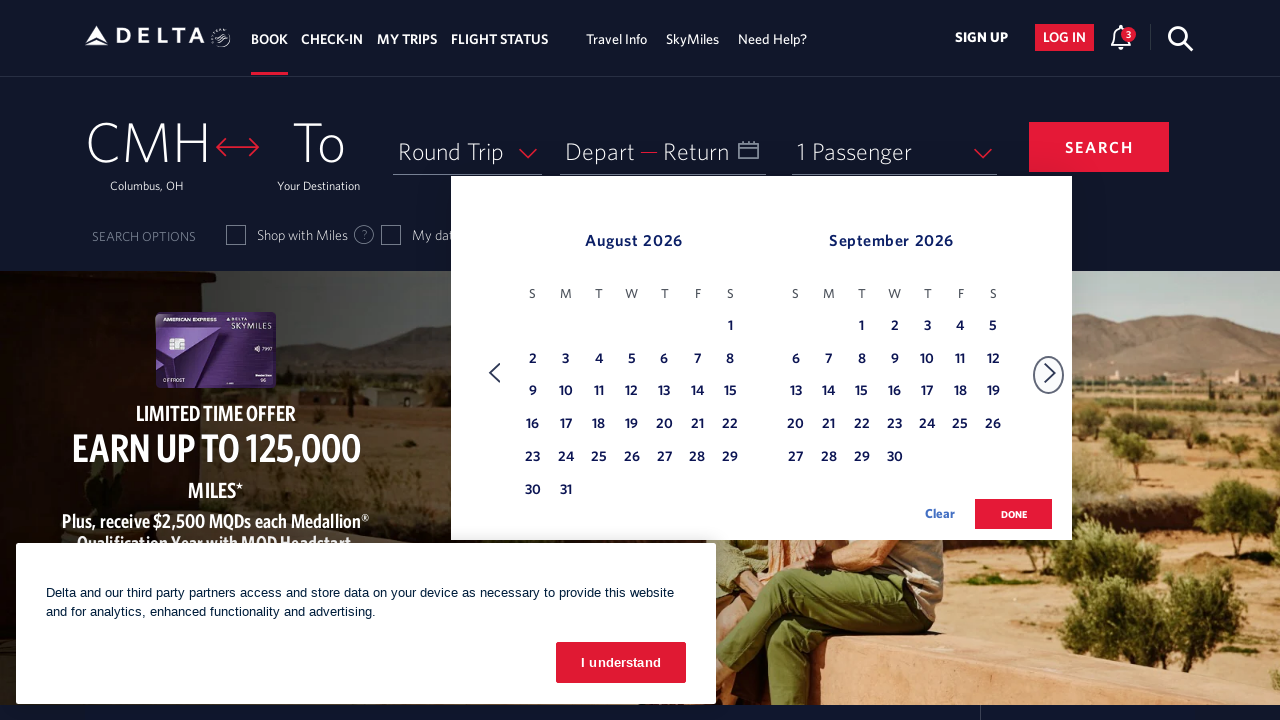

Clicked Next button to navigate to next month at (1050, 373) on xpath=//span[text()='Next']
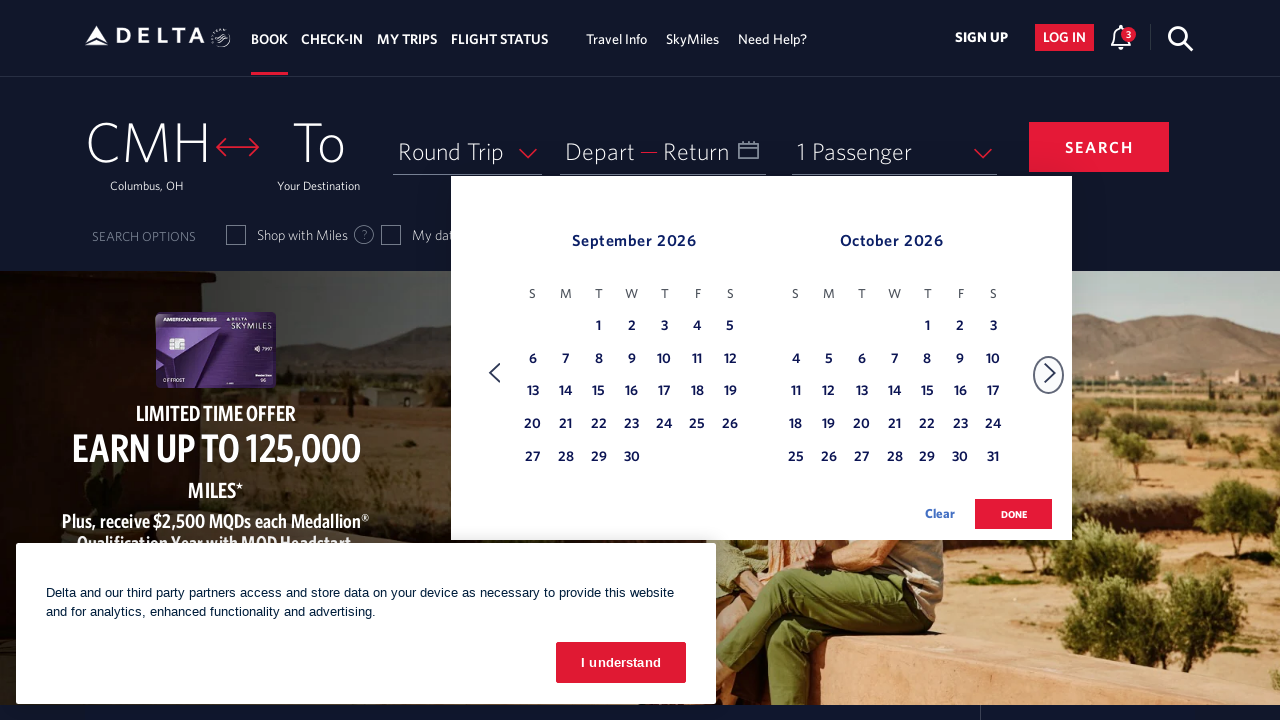

Waited for calendar to update
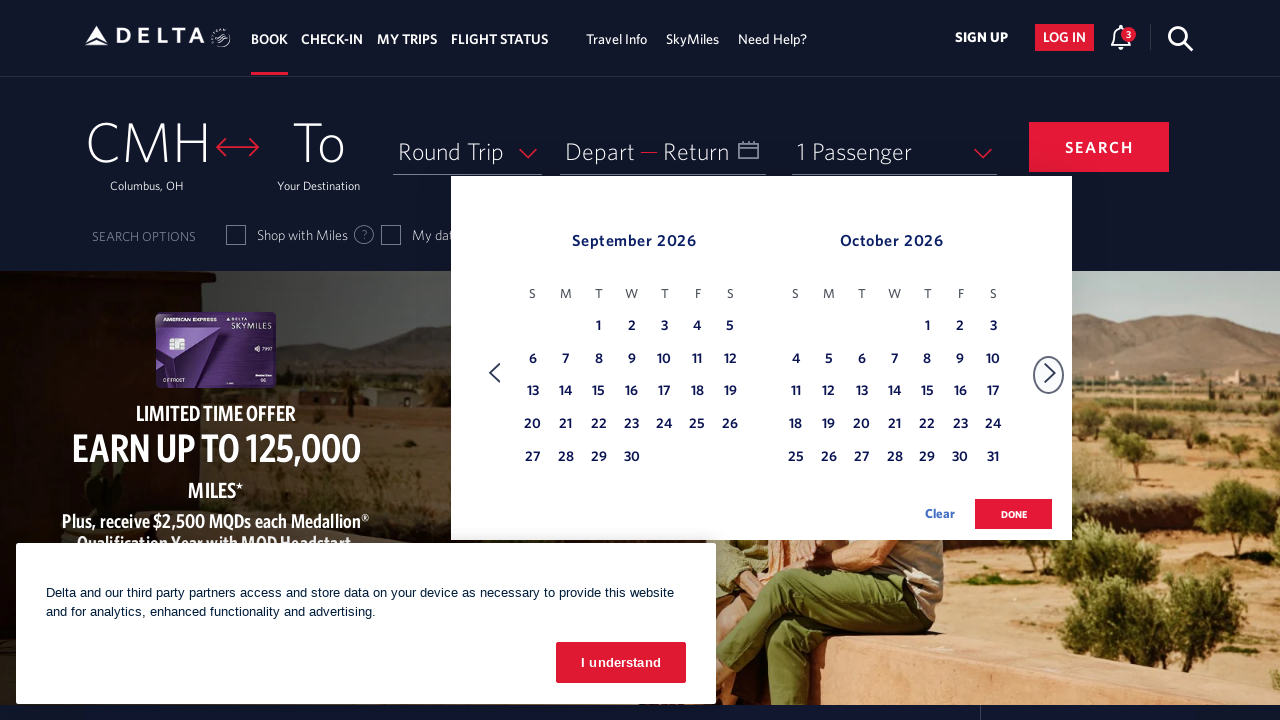

Checked current month: September
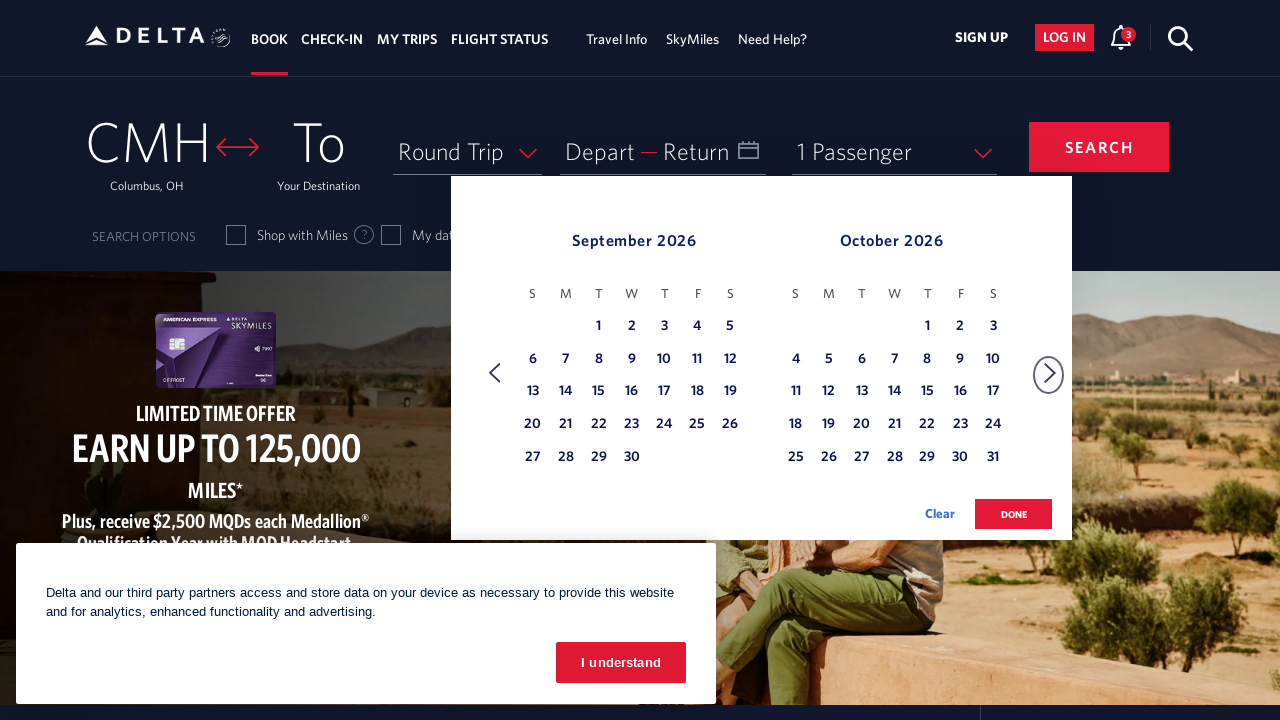

Clicked Next button to navigate to next month at (1050, 373) on xpath=//span[text()='Next']
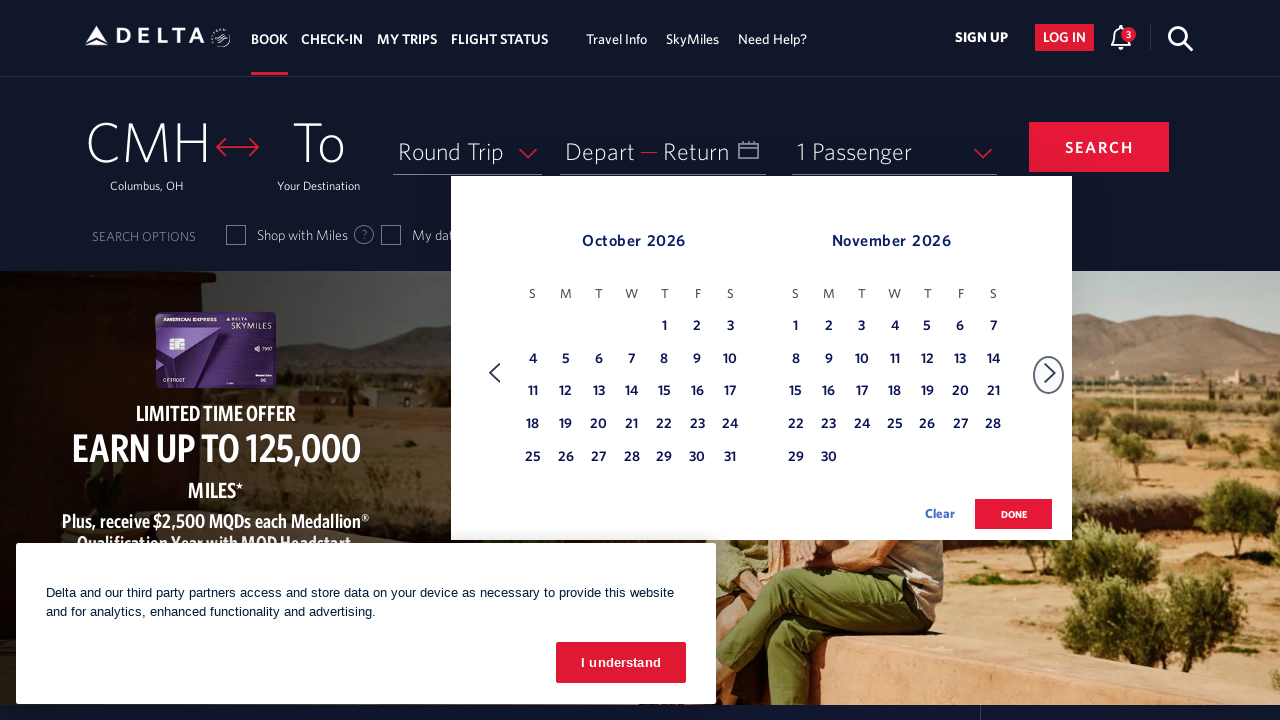

Waited for calendar to update
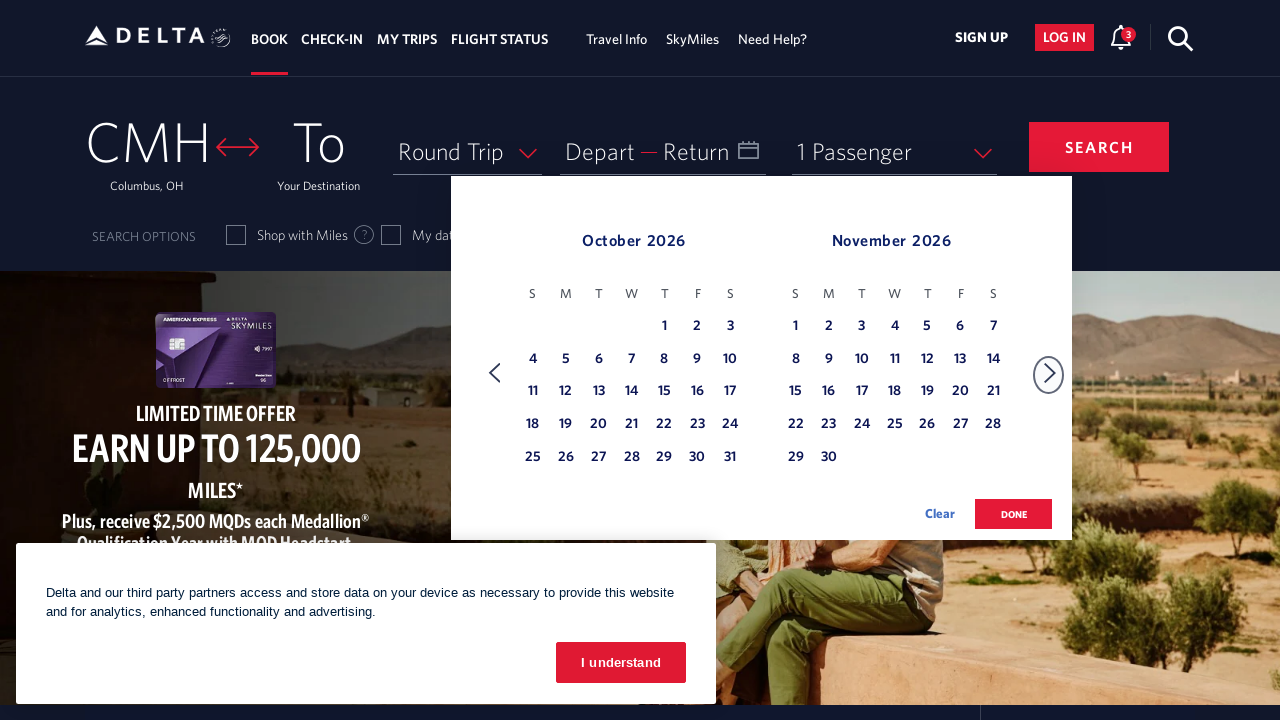

Checked current month: October
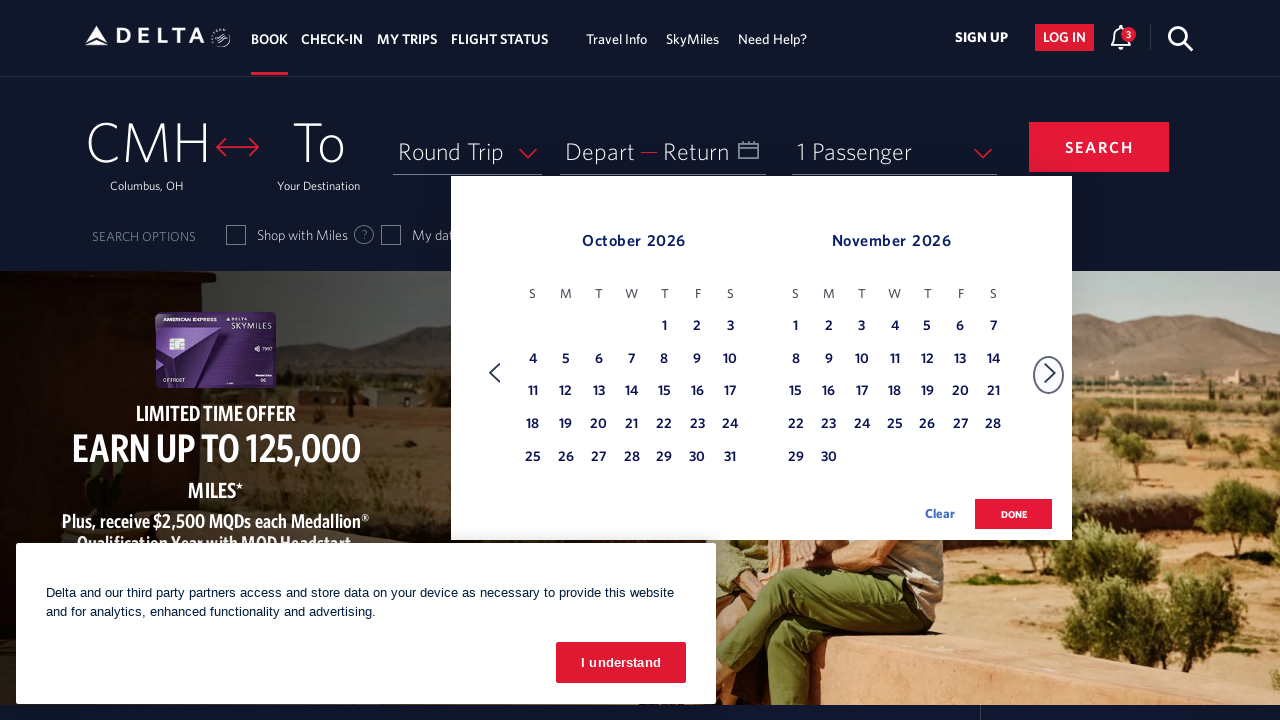

Clicked Next button to navigate to next month at (1050, 373) on xpath=//span[text()='Next']
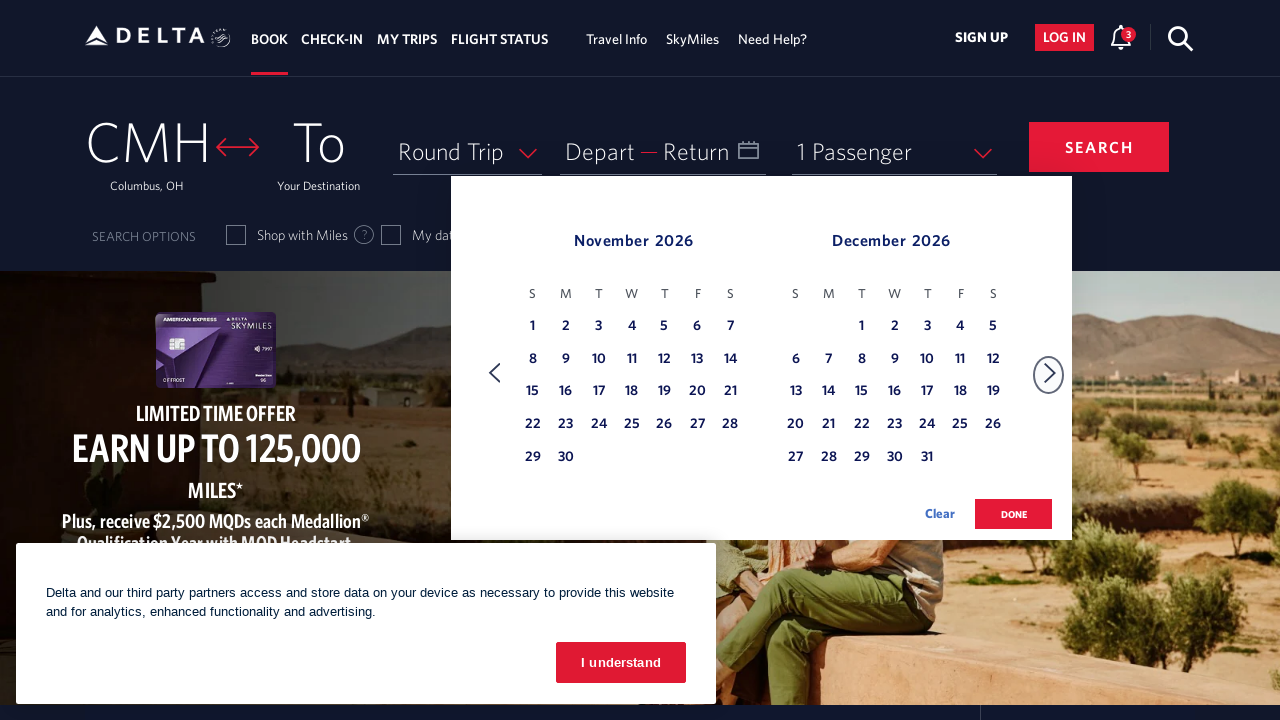

Waited for calendar to update
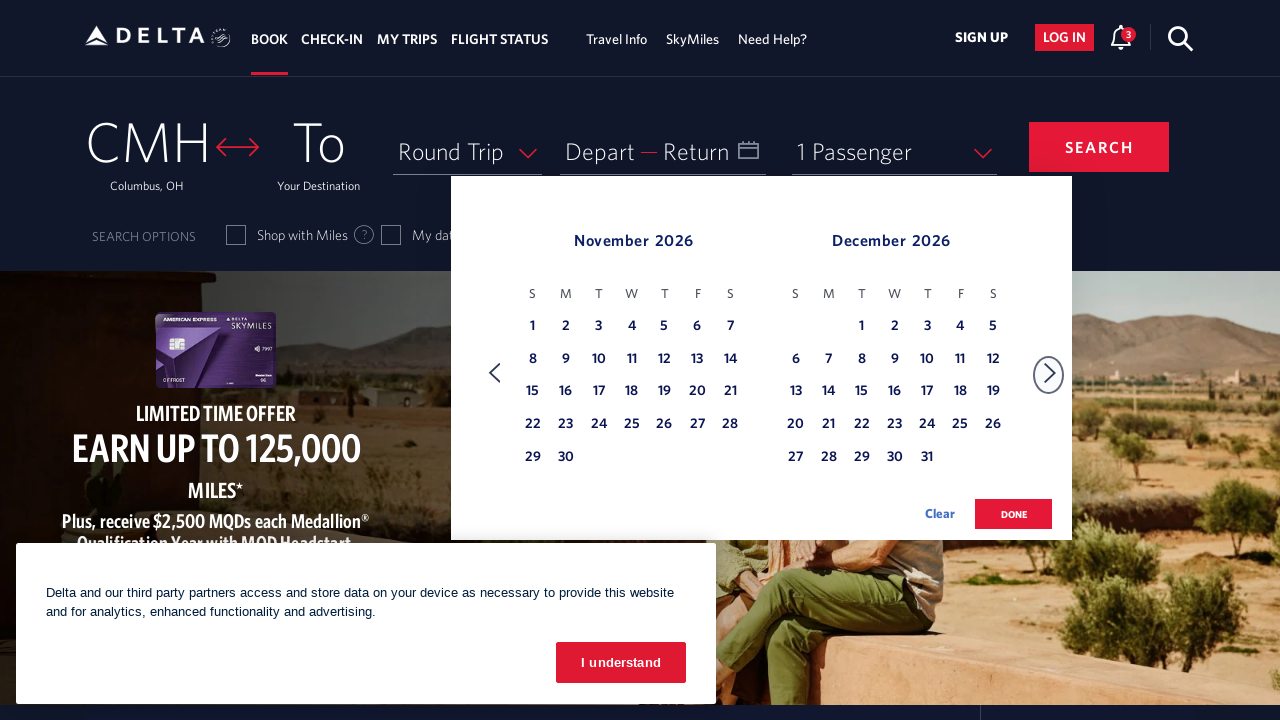

Checked current month: November
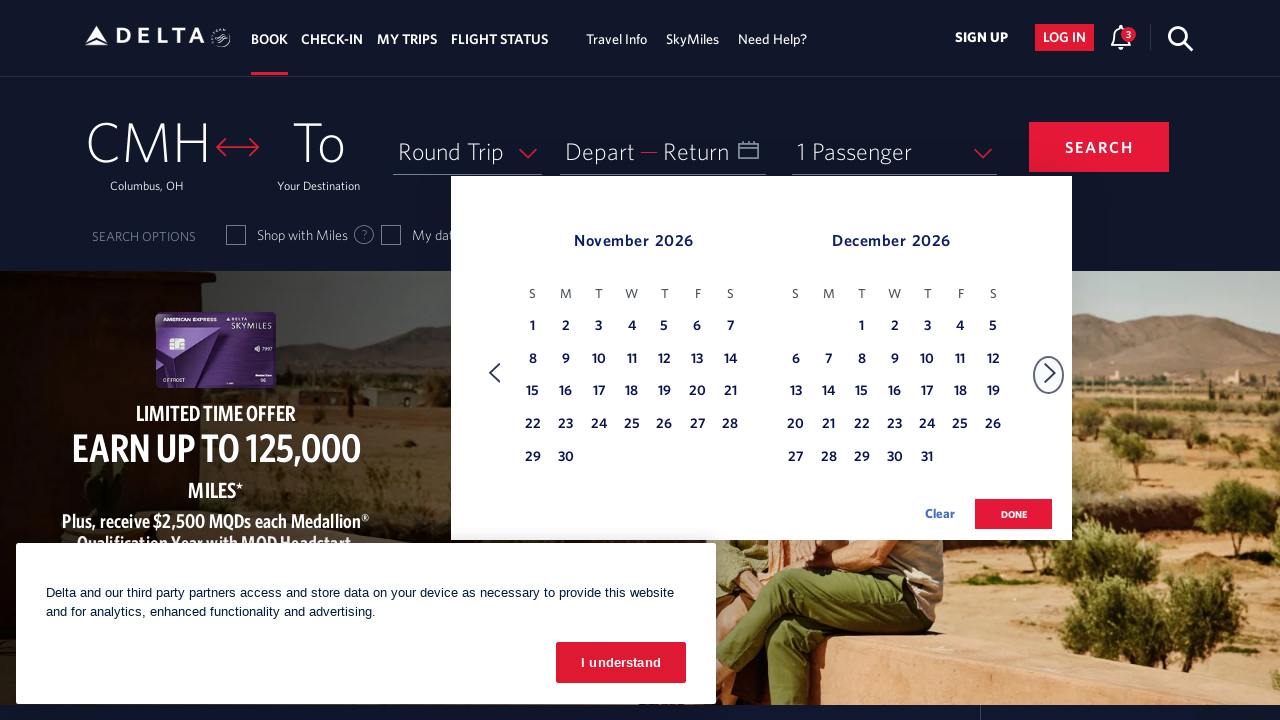

Clicked Next button to navigate to next month at (1050, 373) on xpath=//span[text()='Next']
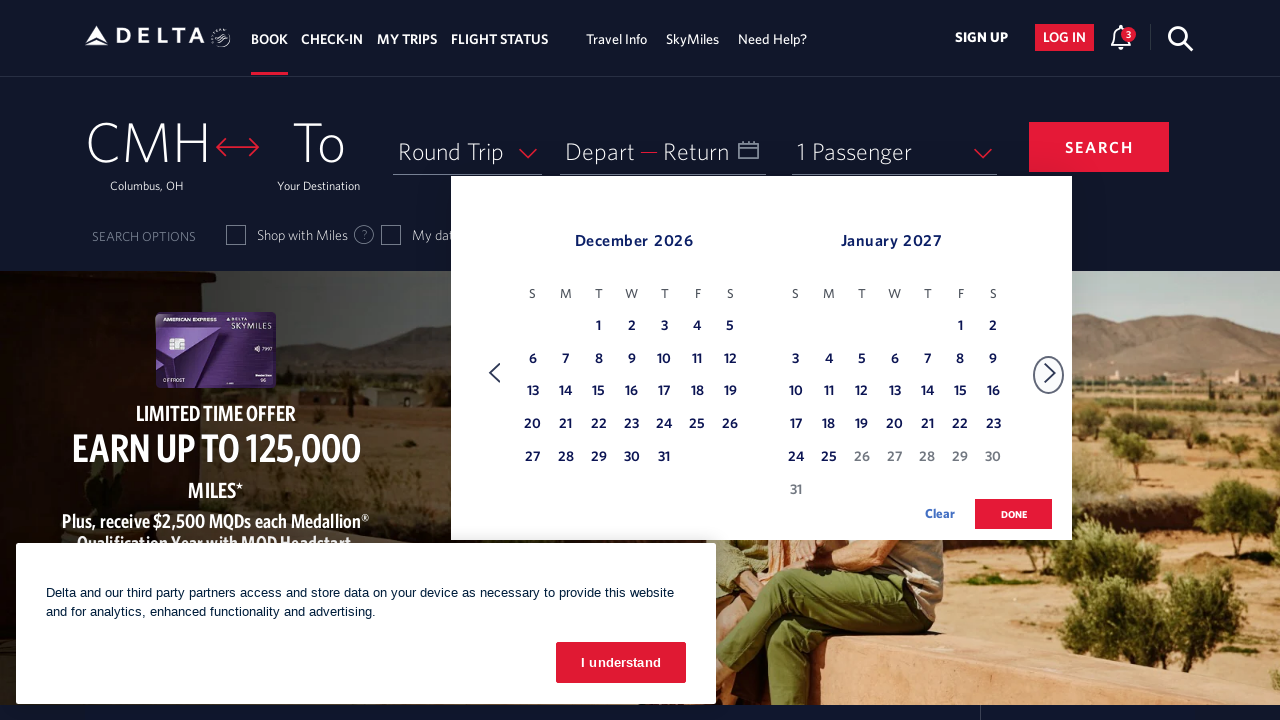

Waited for calendar to update
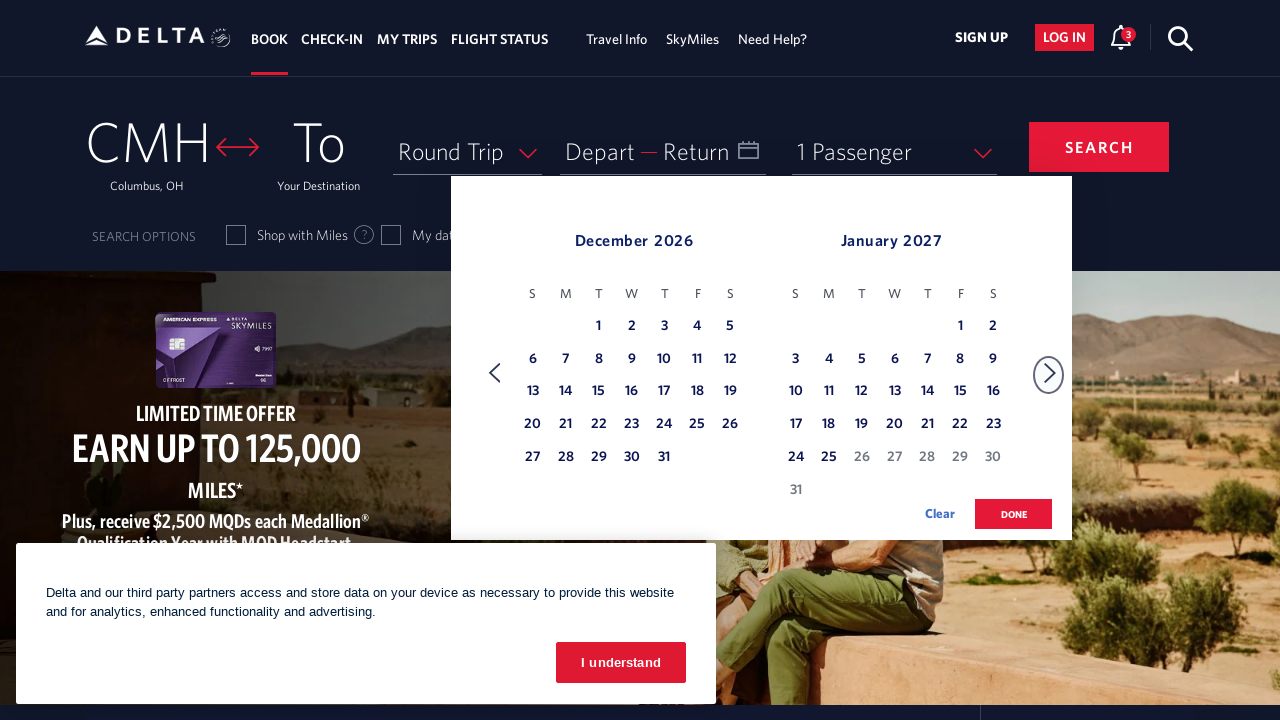

Checked current month: December
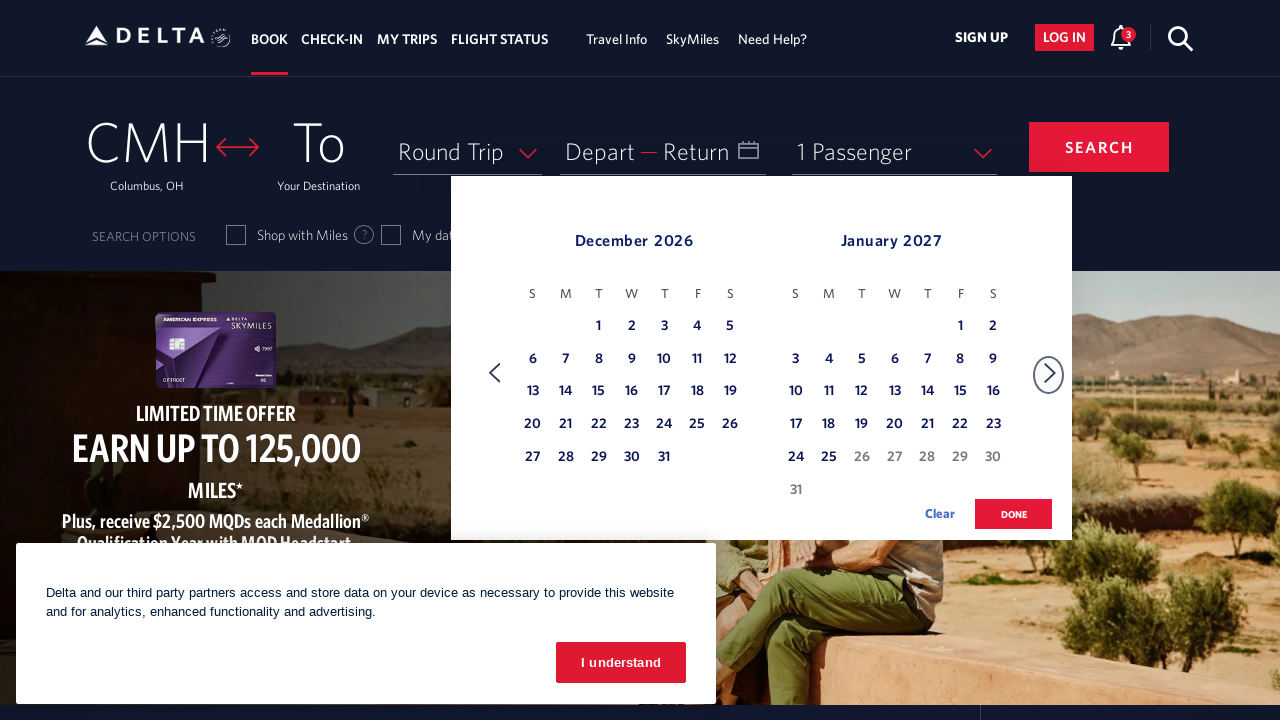

Clicked Next button to navigate to next month at (1050, 373) on xpath=//span[text()='Next']
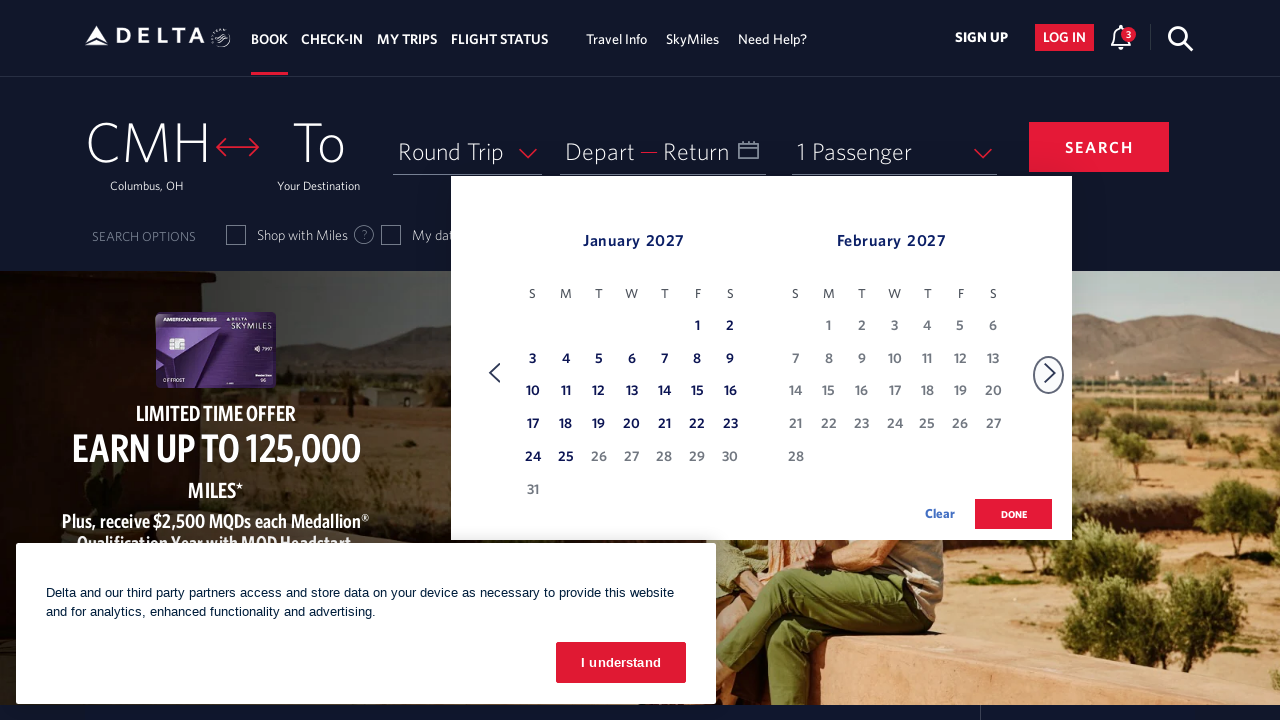

Waited for calendar to update
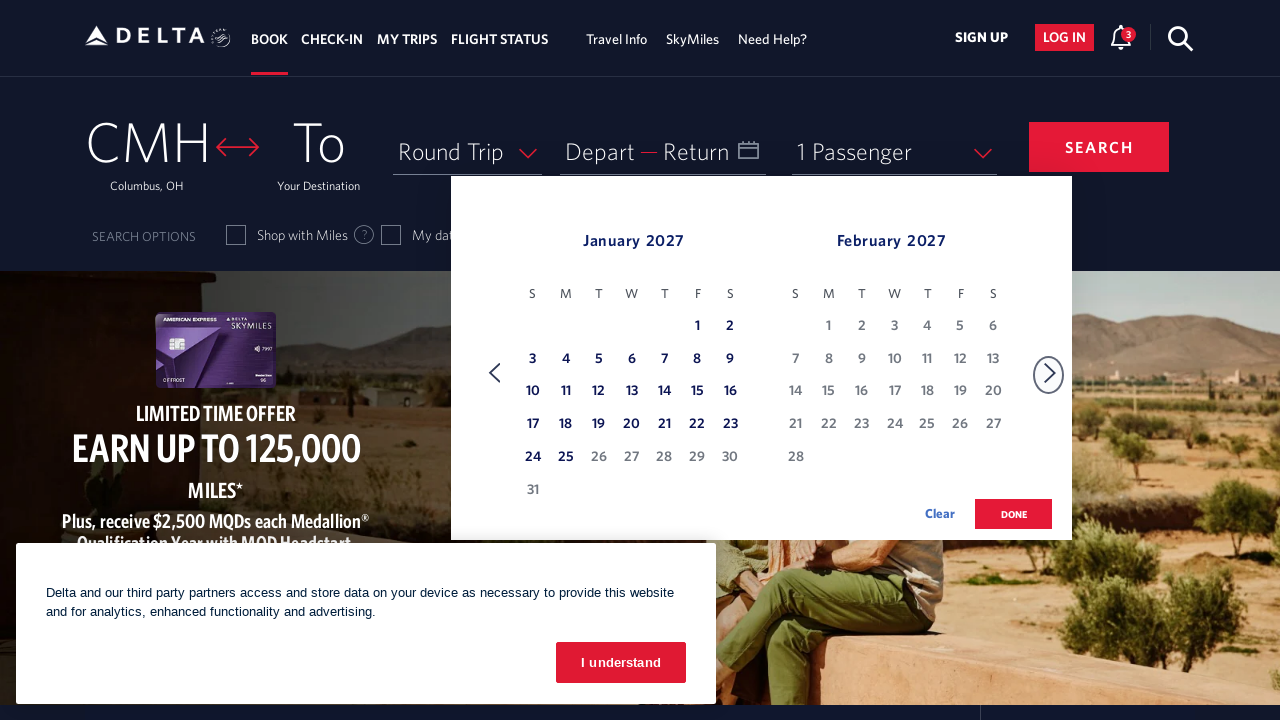

Checked current month: January
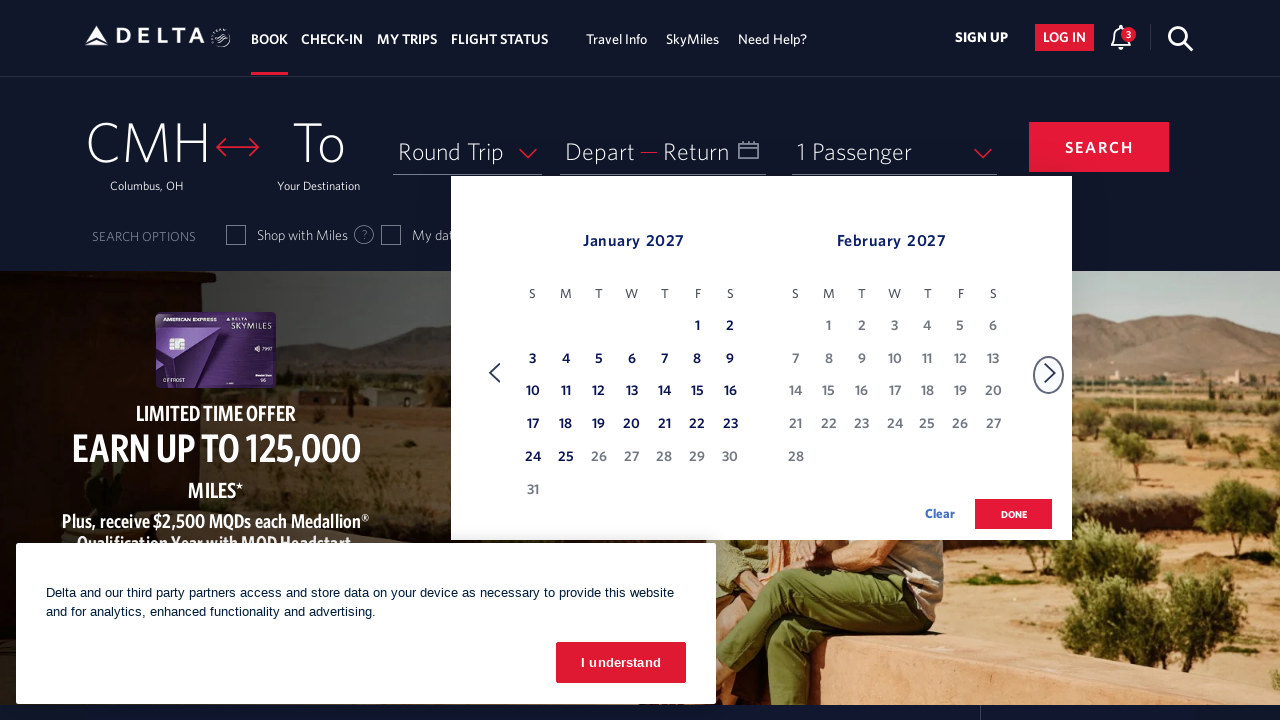

Found January with 105 day elements in calendar
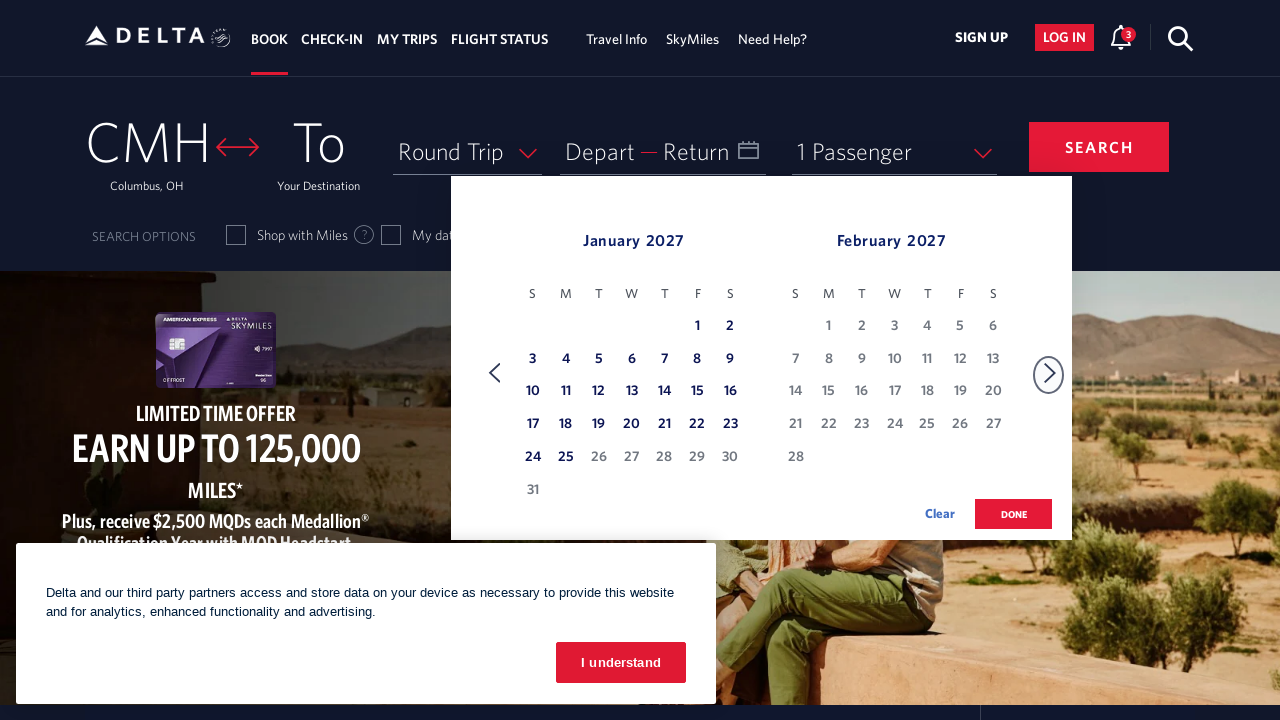

Clicked on day 20 in January at (632, 425) on xpath=//table[contains(@class,'dl-datepicker-calendar')]//td >> nth=31
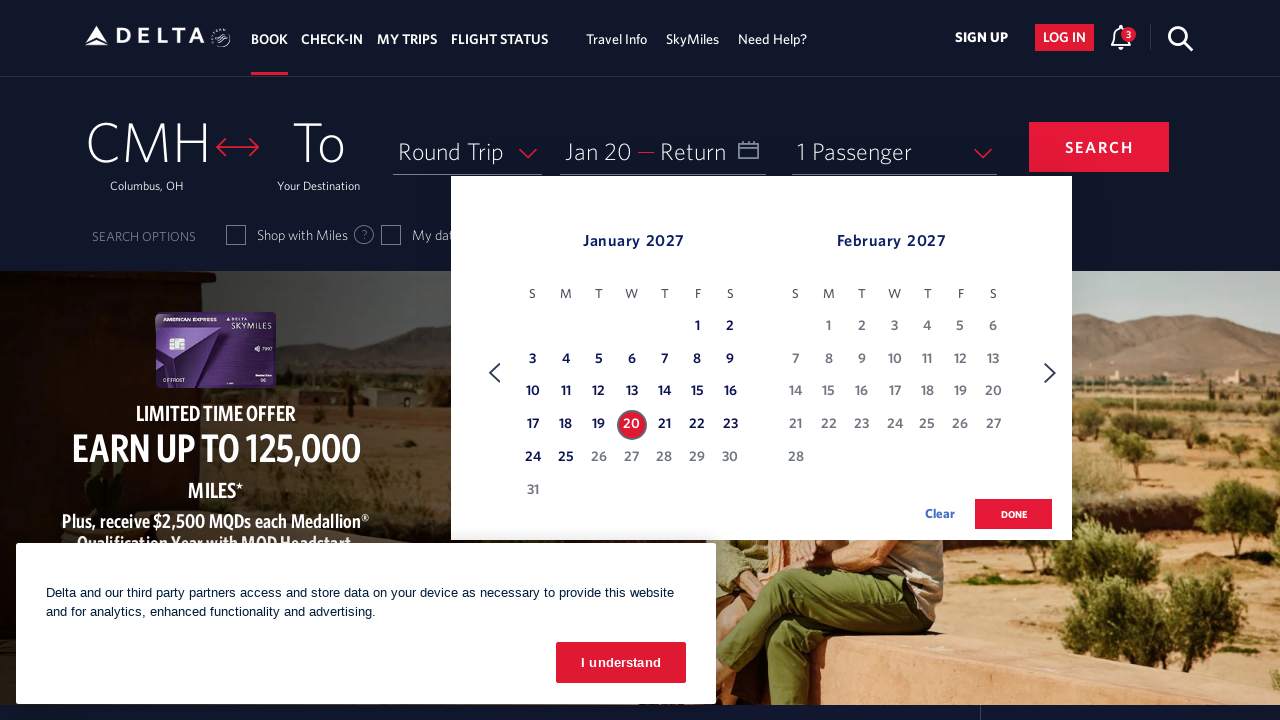

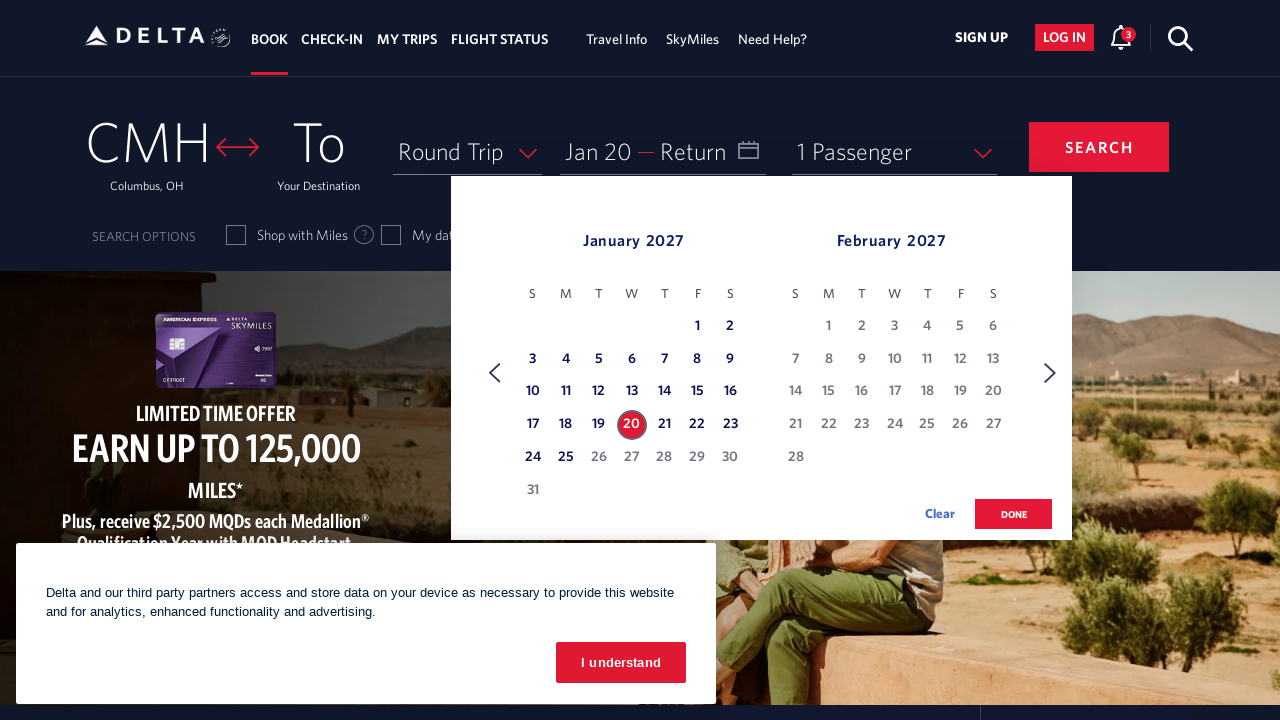